Tests date picker functionality by clicking the datepicker, then navigating backward through months using the Prev button until reaching December 2024

Starting URL: https://testautomationpractice.blogspot.com/

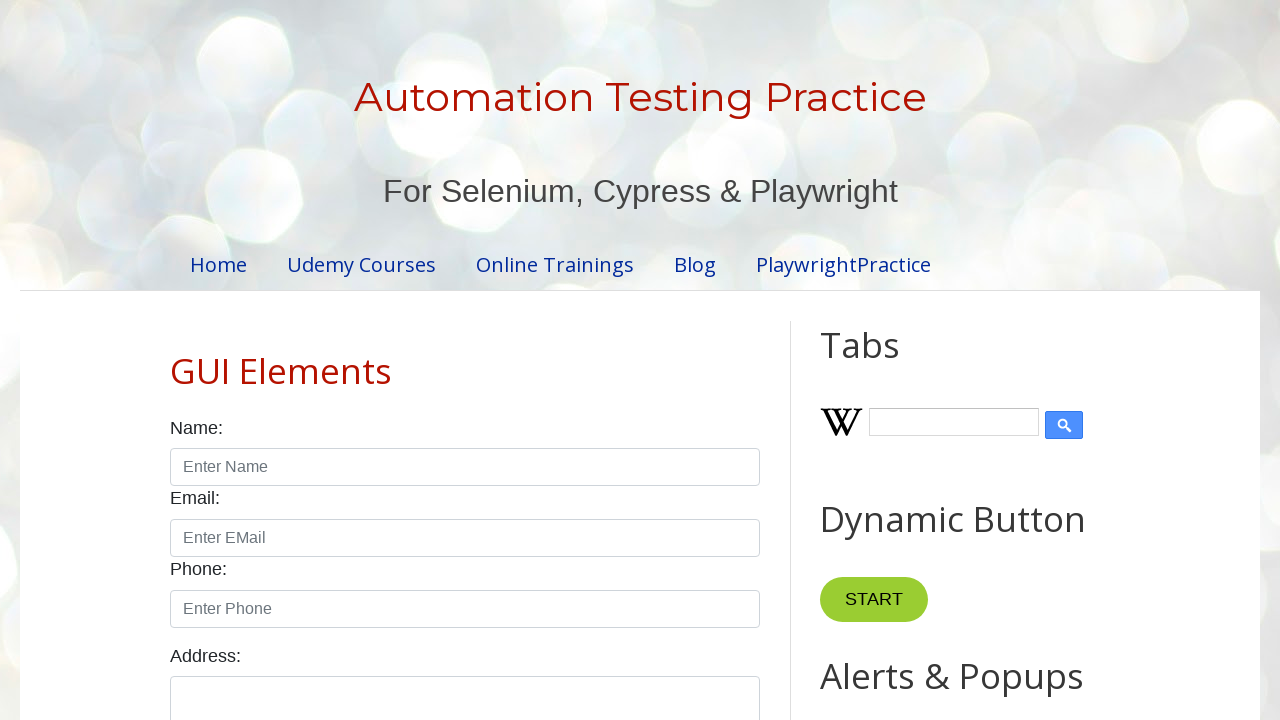

Clicked on datepicker to open it at (515, 360) on #datepicker
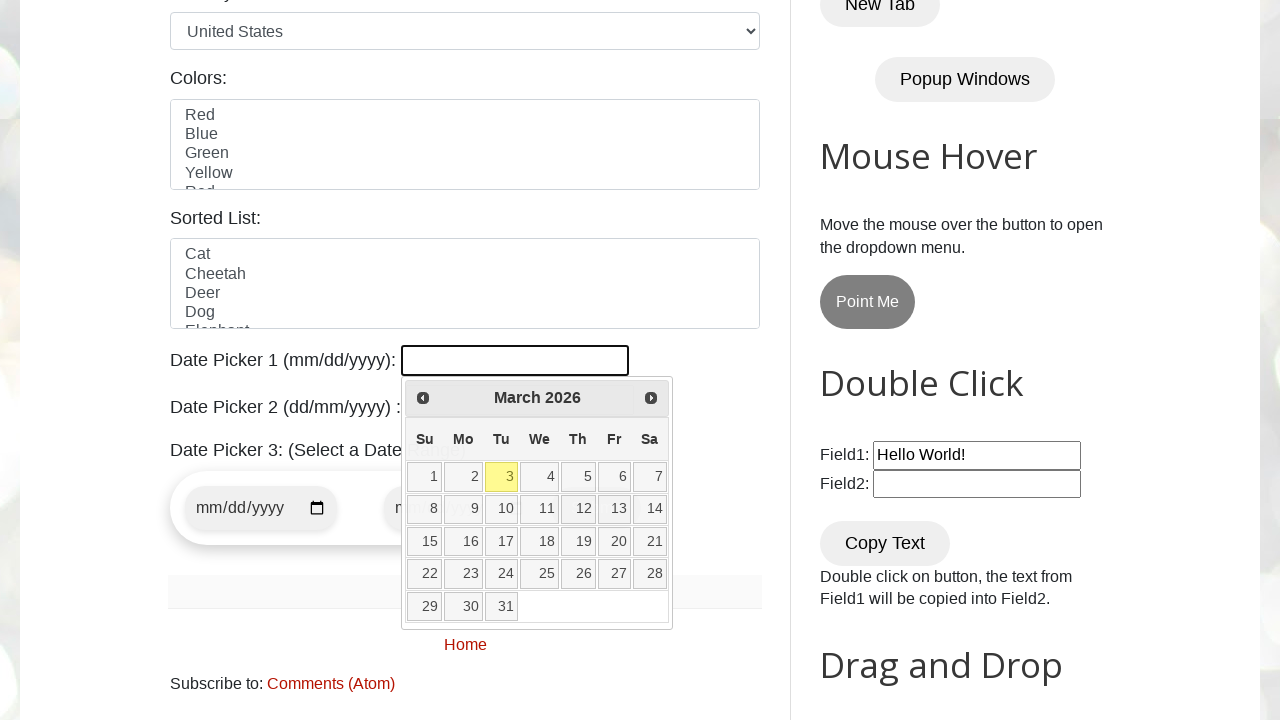

Datepicker month selector became visible
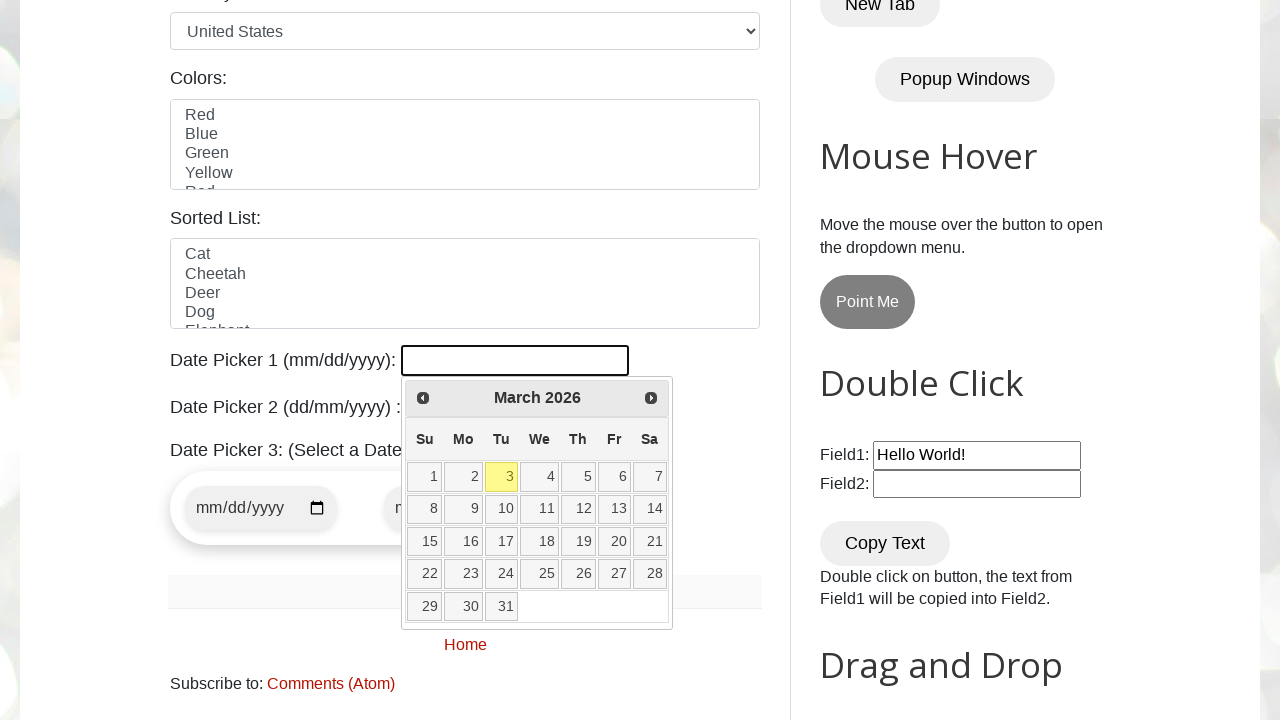

Read current month/year: March 2026
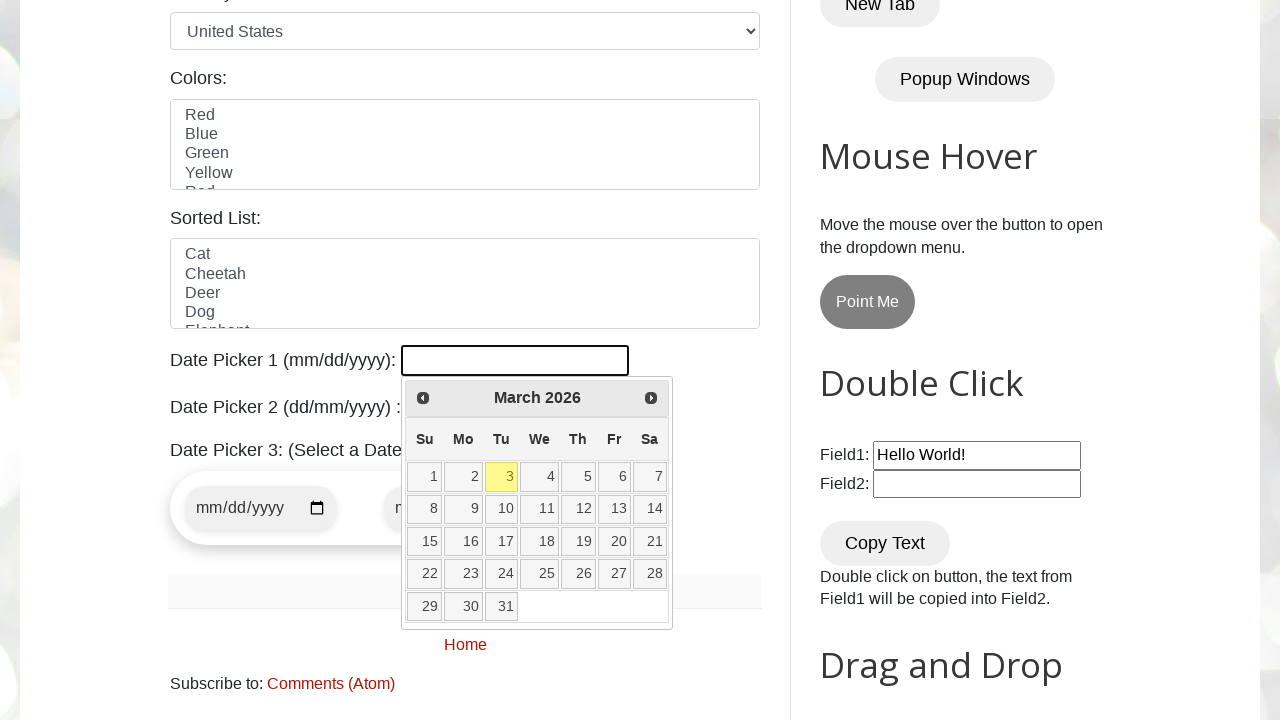

Clicked Prev button to navigate to previous month at (423, 398) on xpath=//span[text()='Prev']
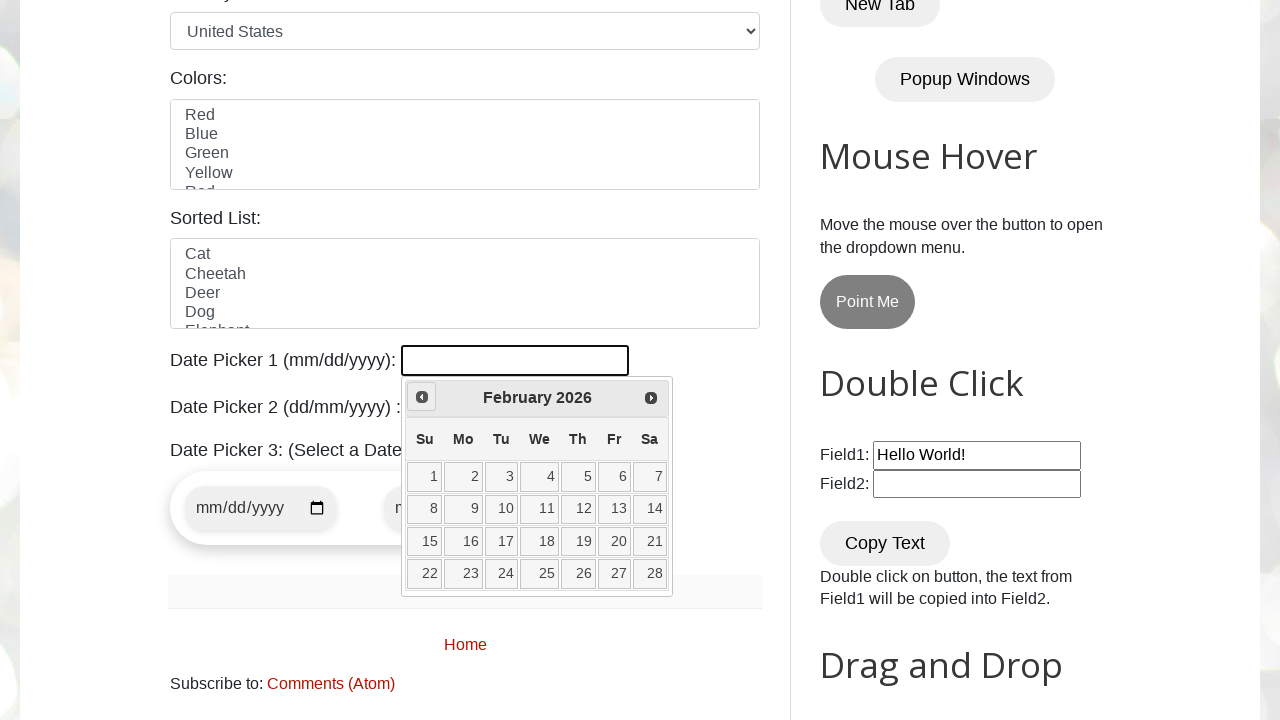

Waited 200ms for calendar to update
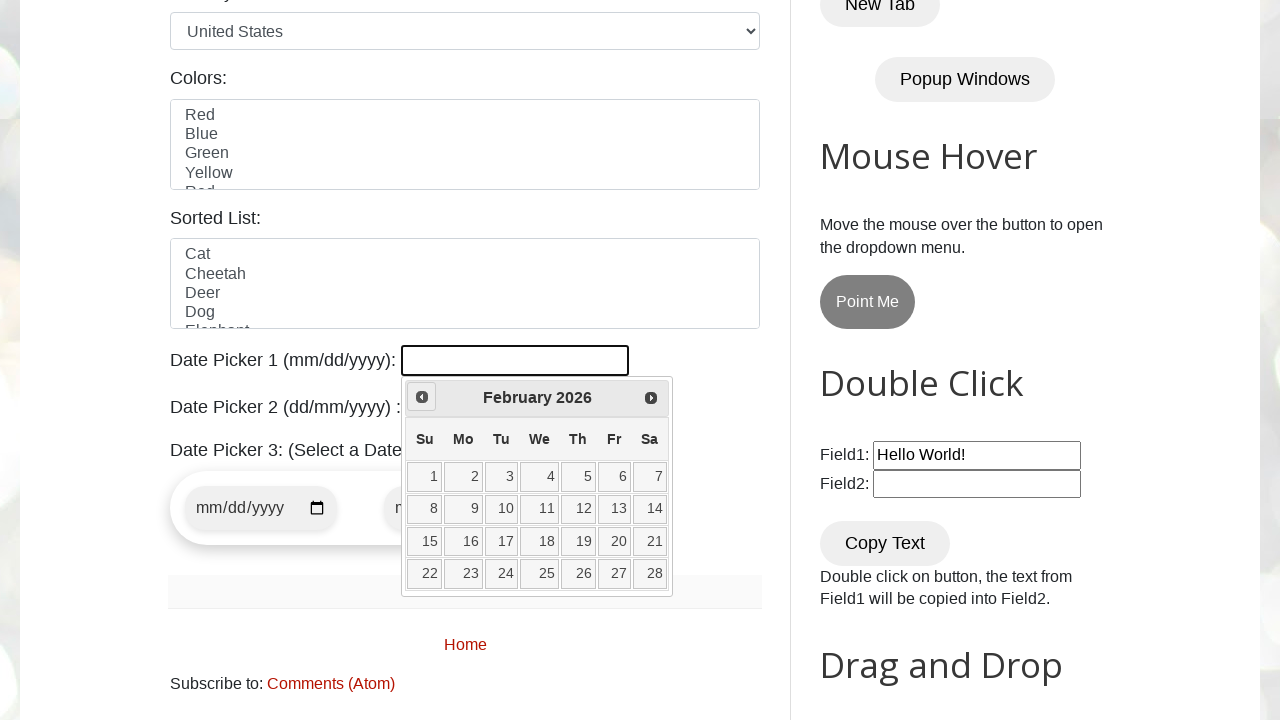

Read current month/year: February 2026
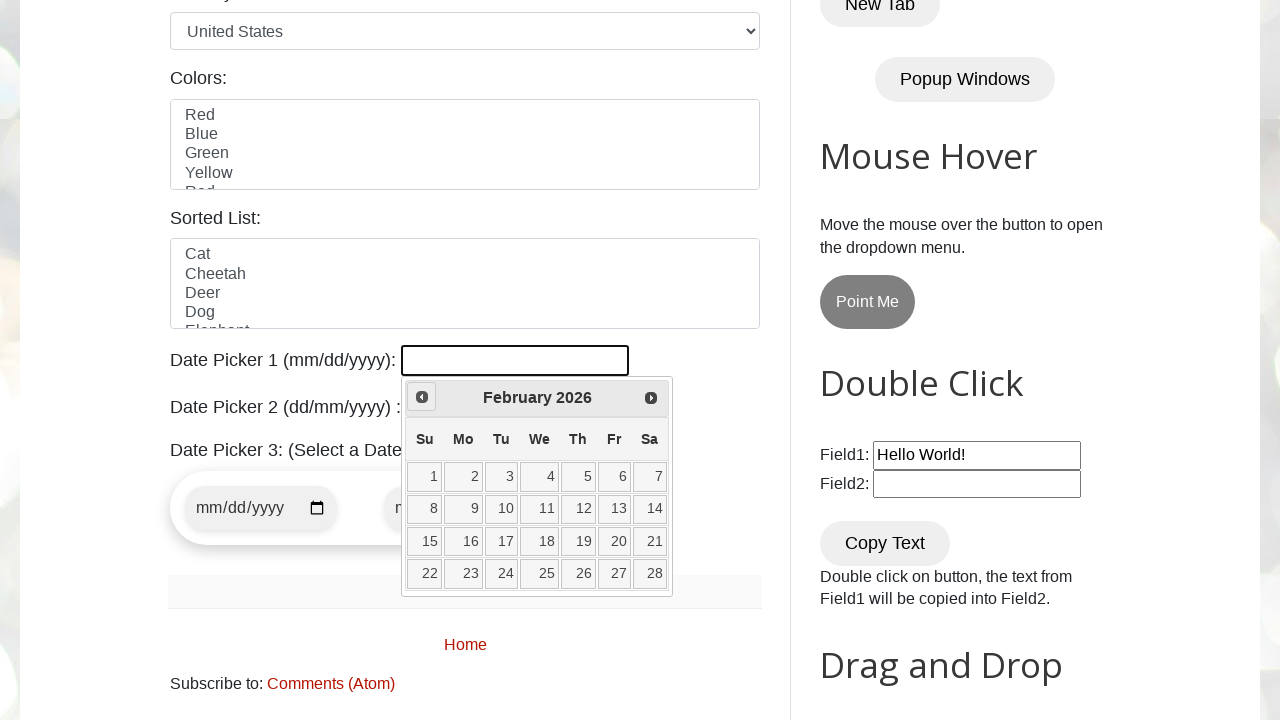

Clicked Prev button to navigate to previous month at (422, 397) on xpath=//span[text()='Prev']
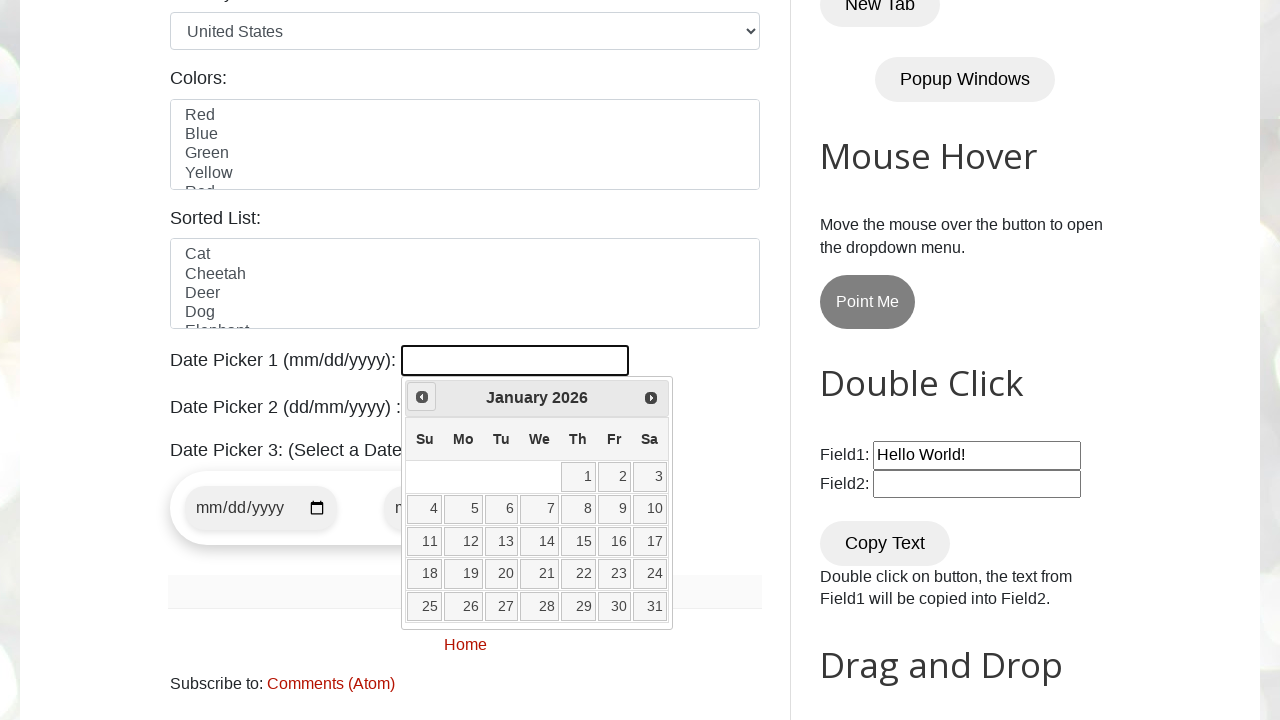

Waited 200ms for calendar to update
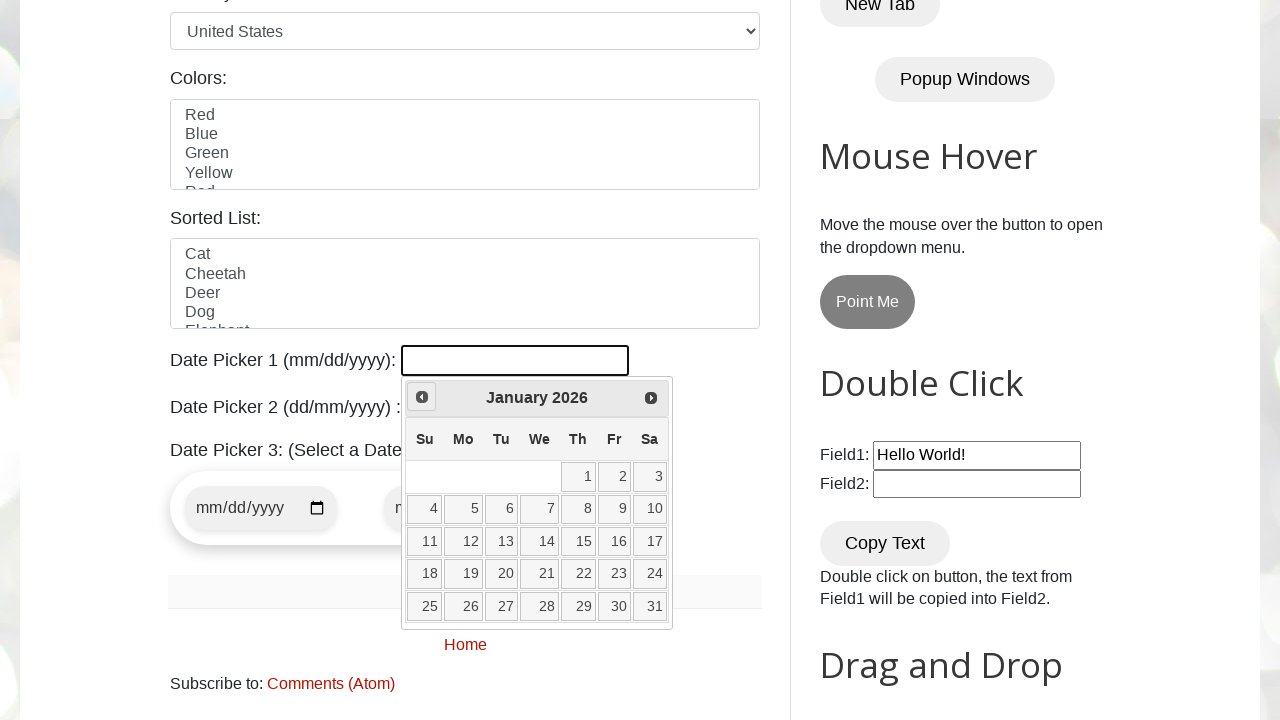

Read current month/year: January 2026
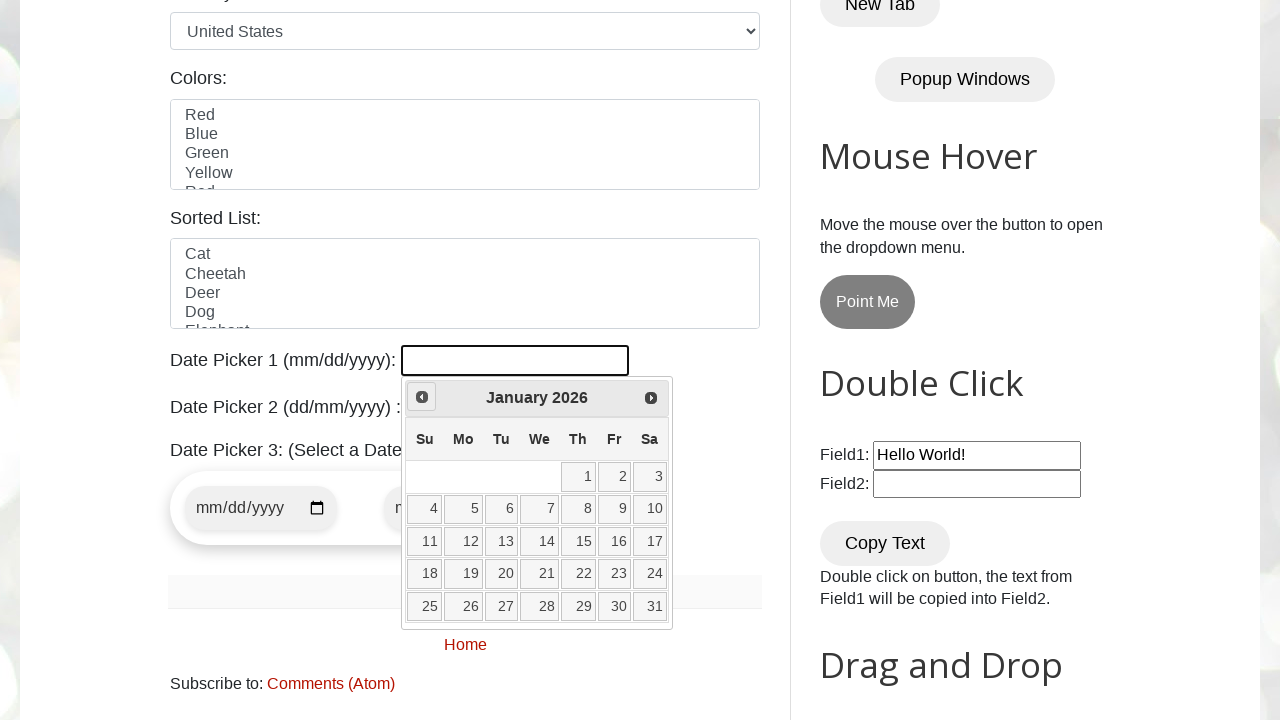

Clicked Prev button to navigate to previous month at (422, 397) on xpath=//span[text()='Prev']
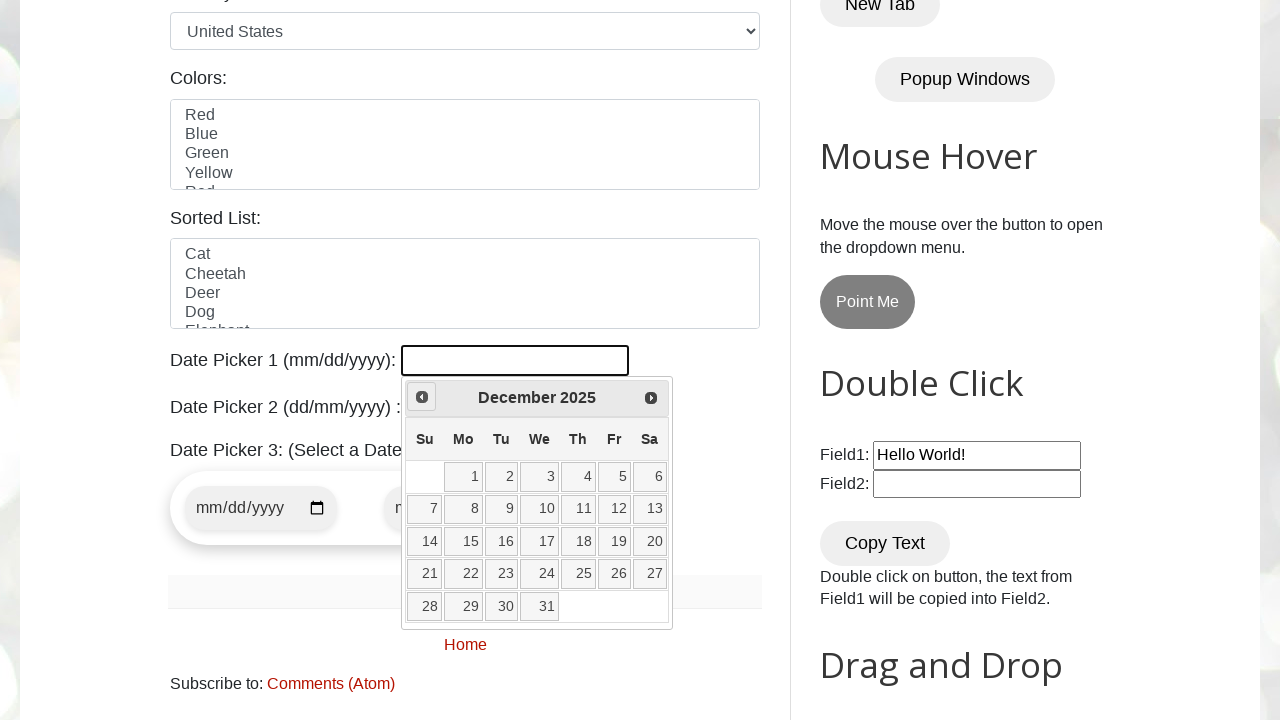

Waited 200ms for calendar to update
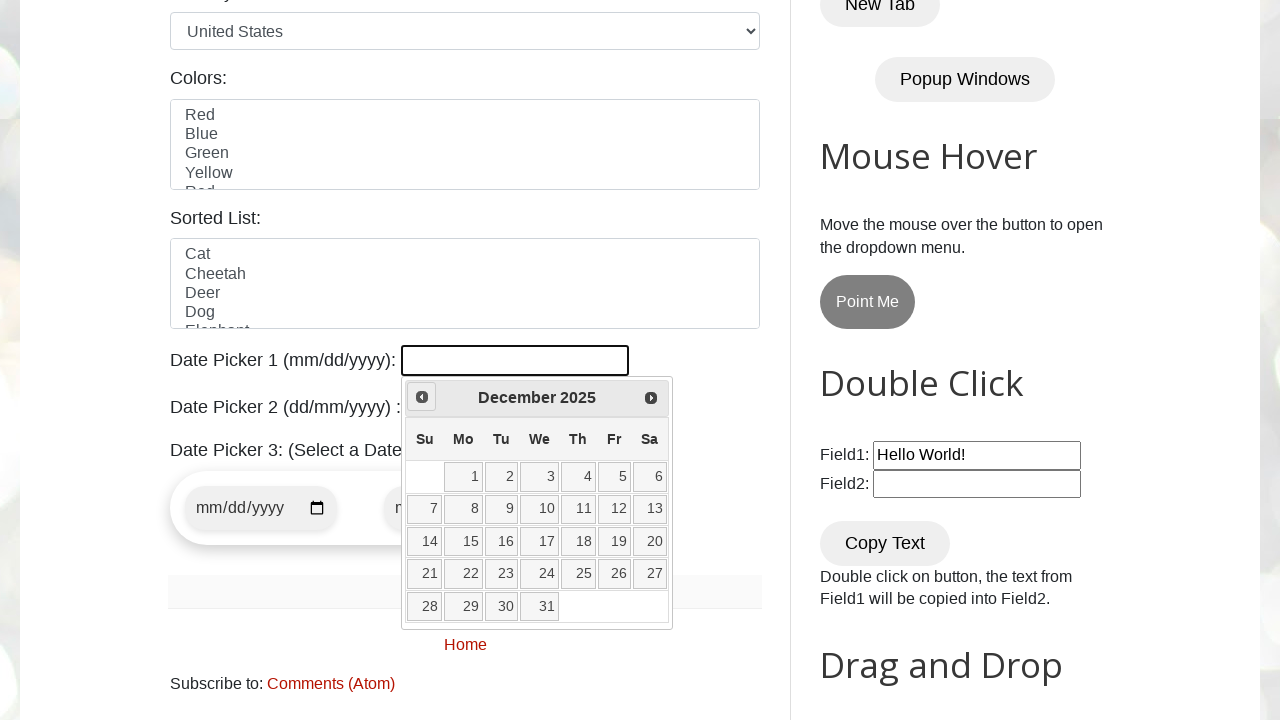

Read current month/year: December 2025
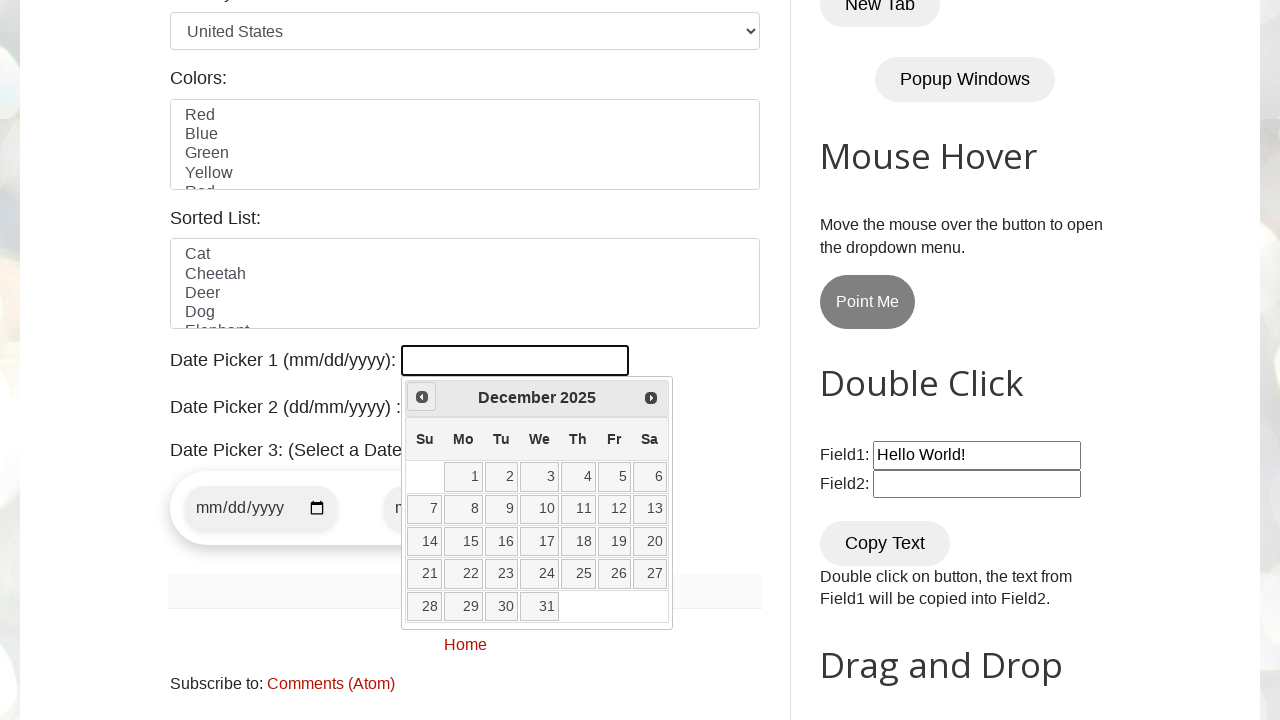

Clicked Prev button to navigate to previous month at (422, 397) on xpath=//span[text()='Prev']
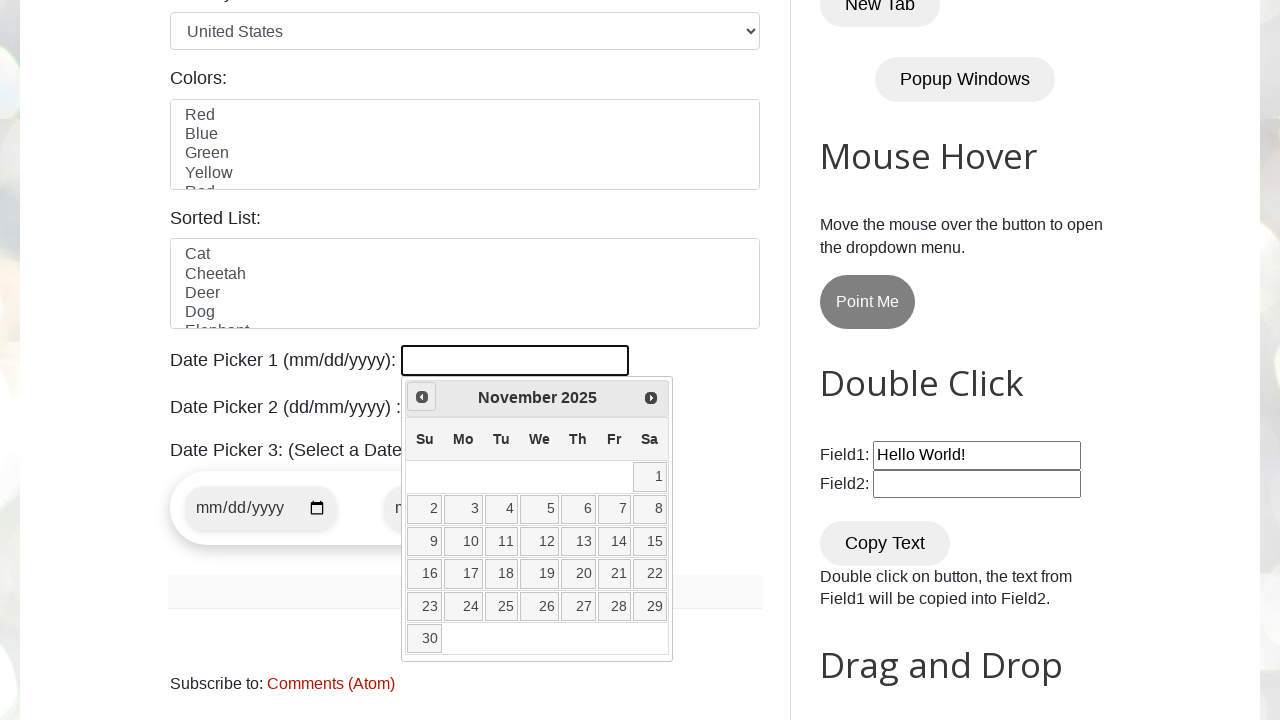

Waited 200ms for calendar to update
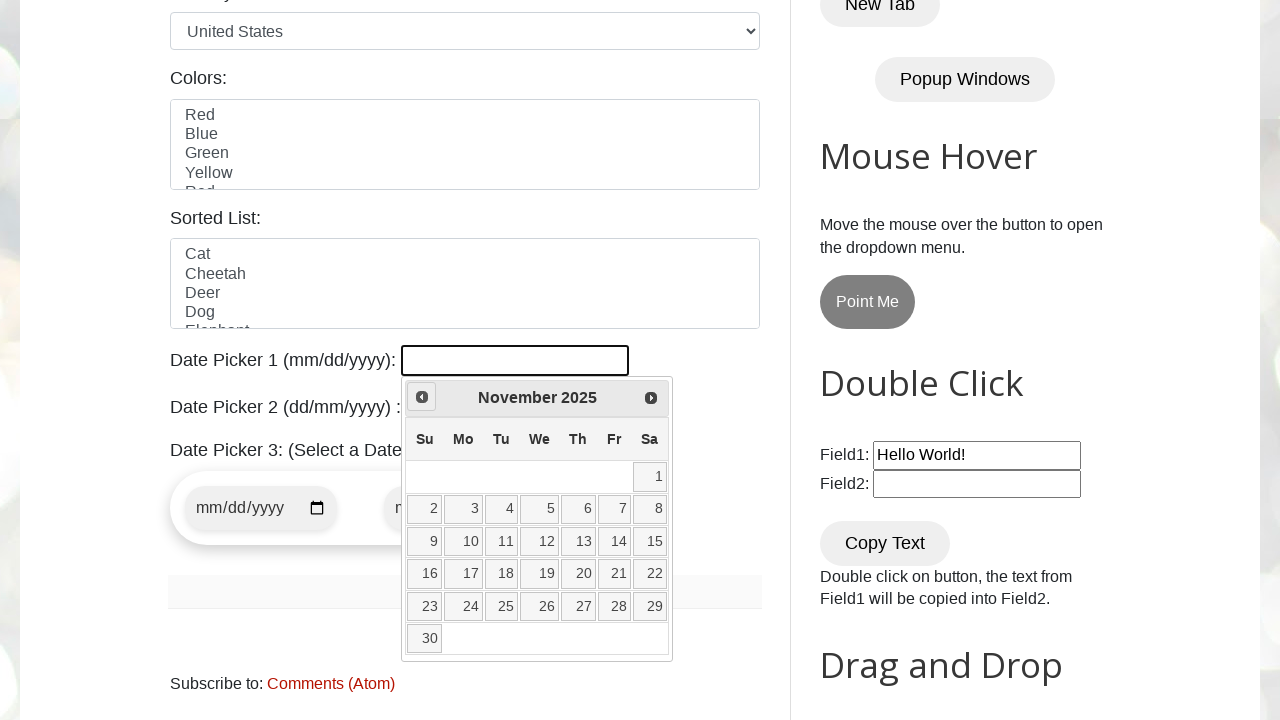

Read current month/year: November 2025
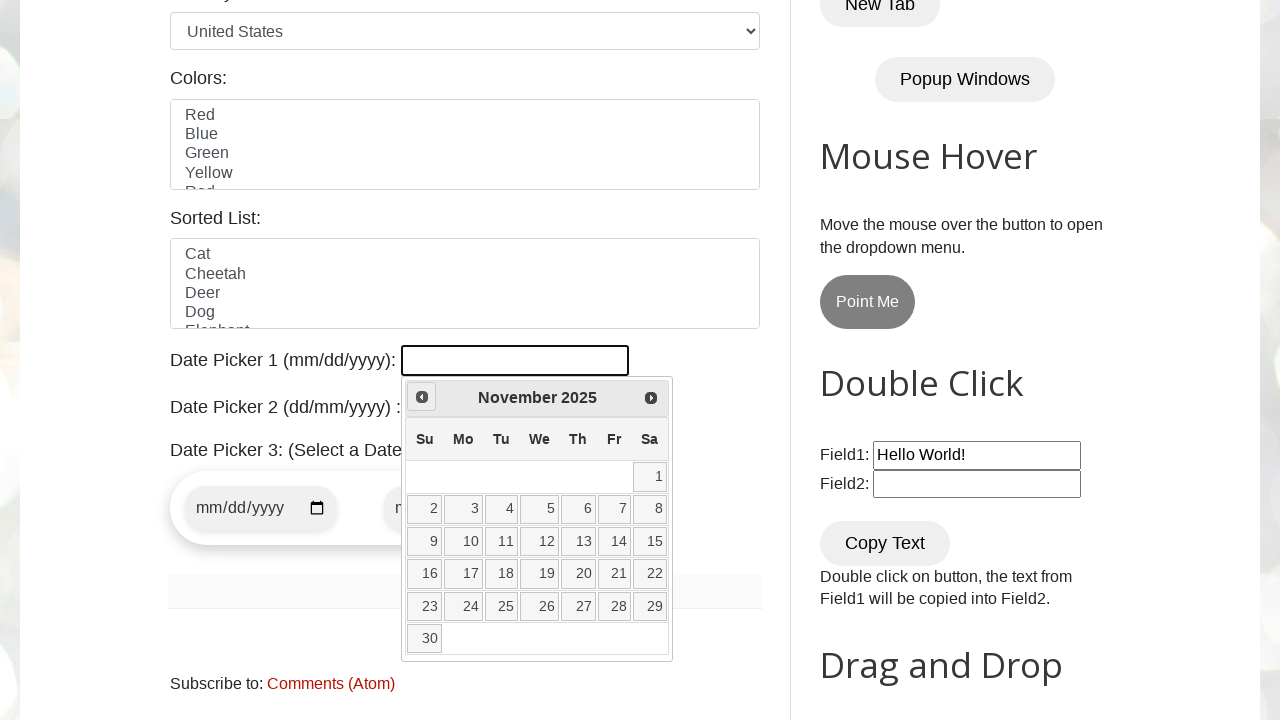

Clicked Prev button to navigate to previous month at (422, 397) on xpath=//span[text()='Prev']
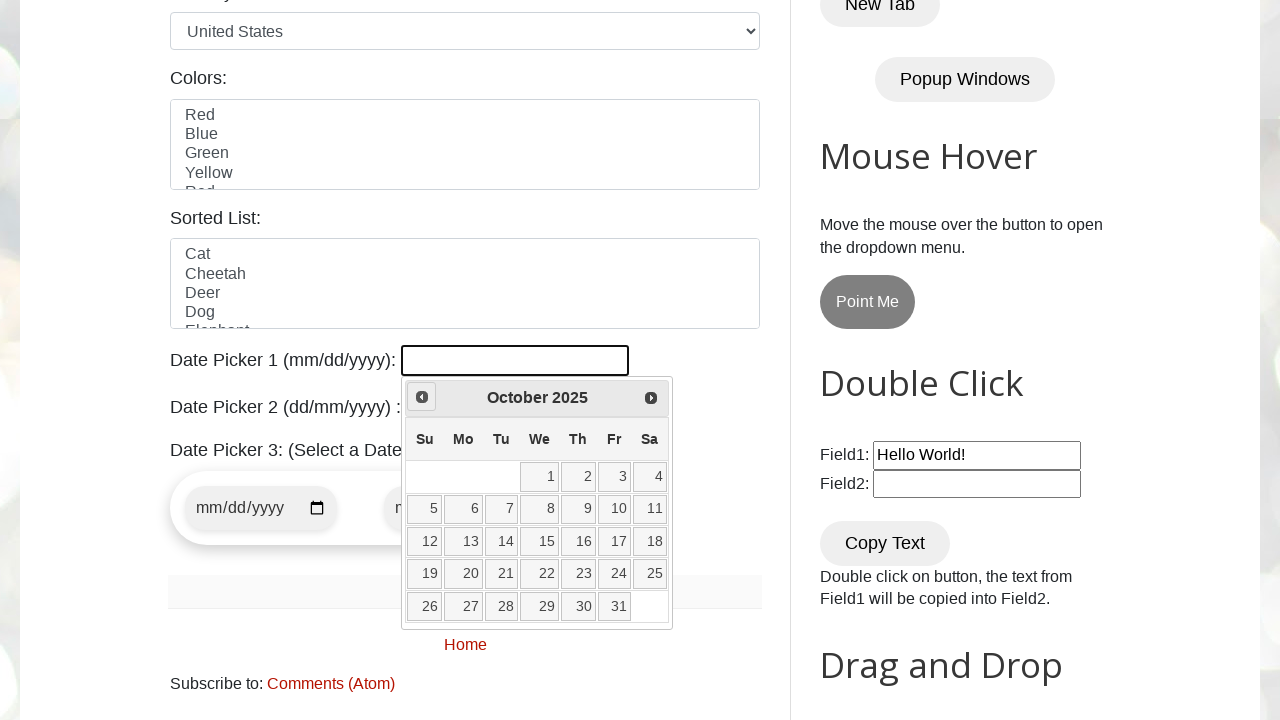

Waited 200ms for calendar to update
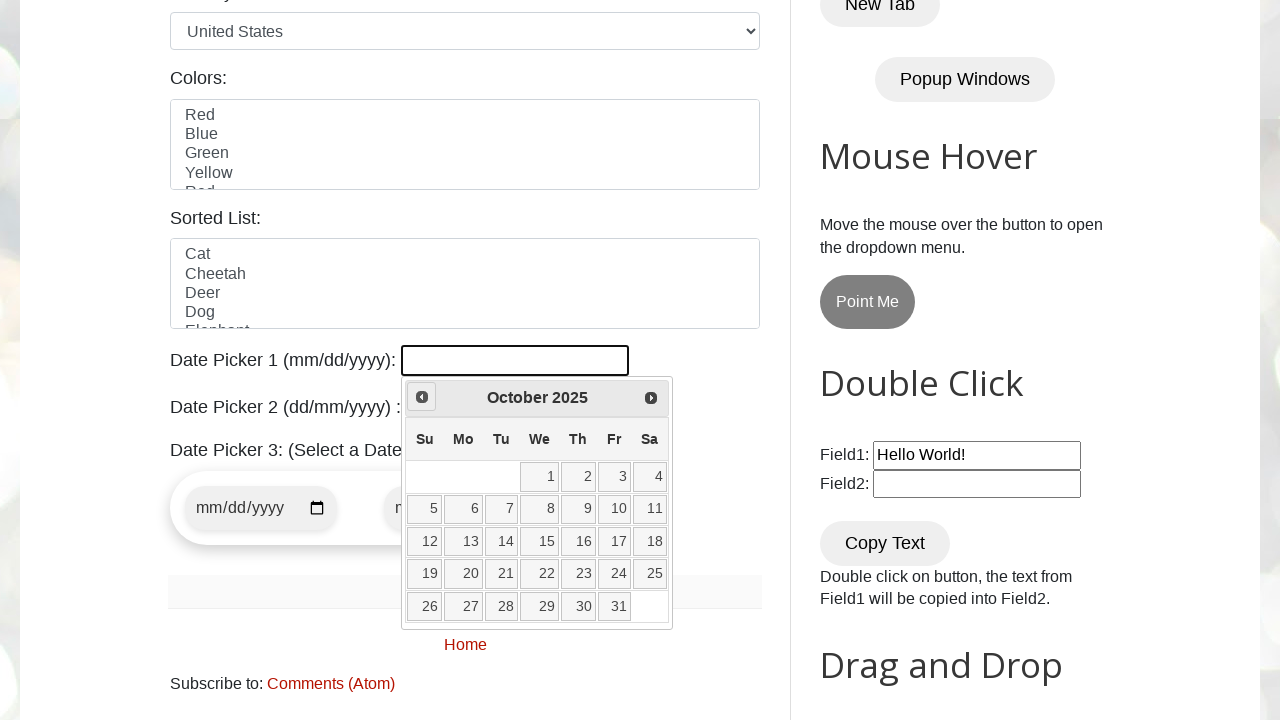

Read current month/year: October 2025
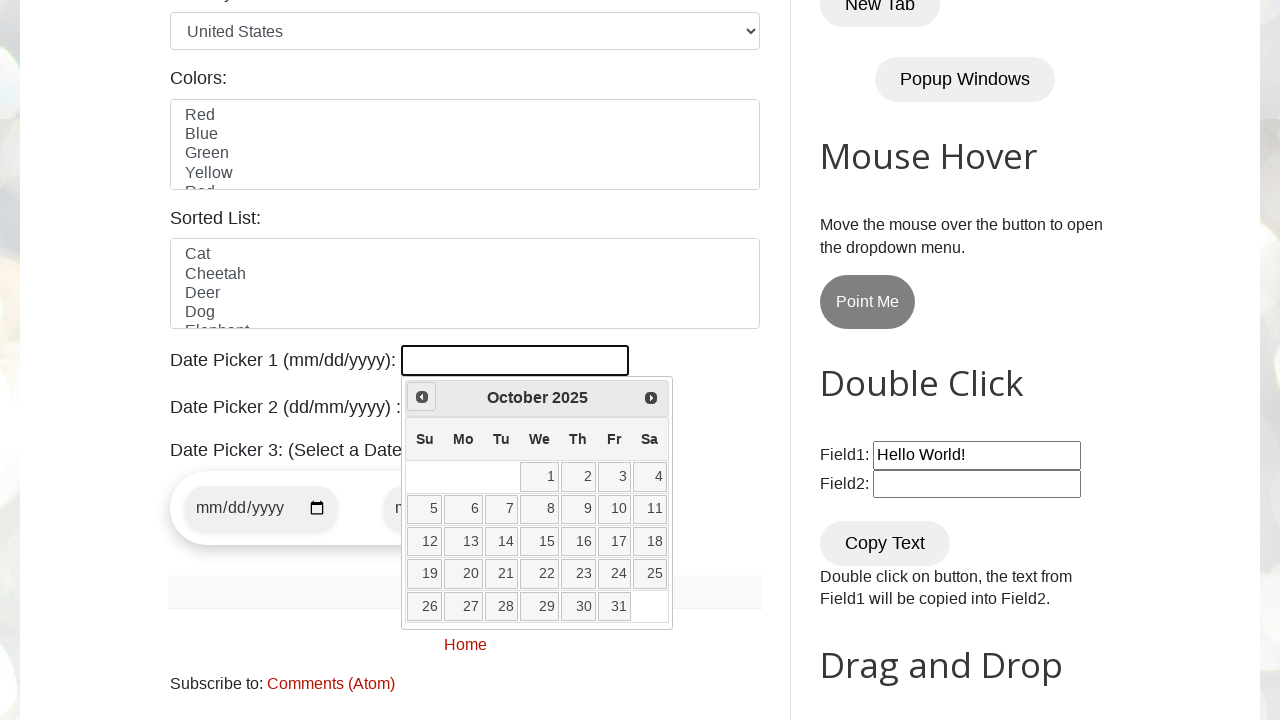

Clicked Prev button to navigate to previous month at (422, 397) on xpath=//span[text()='Prev']
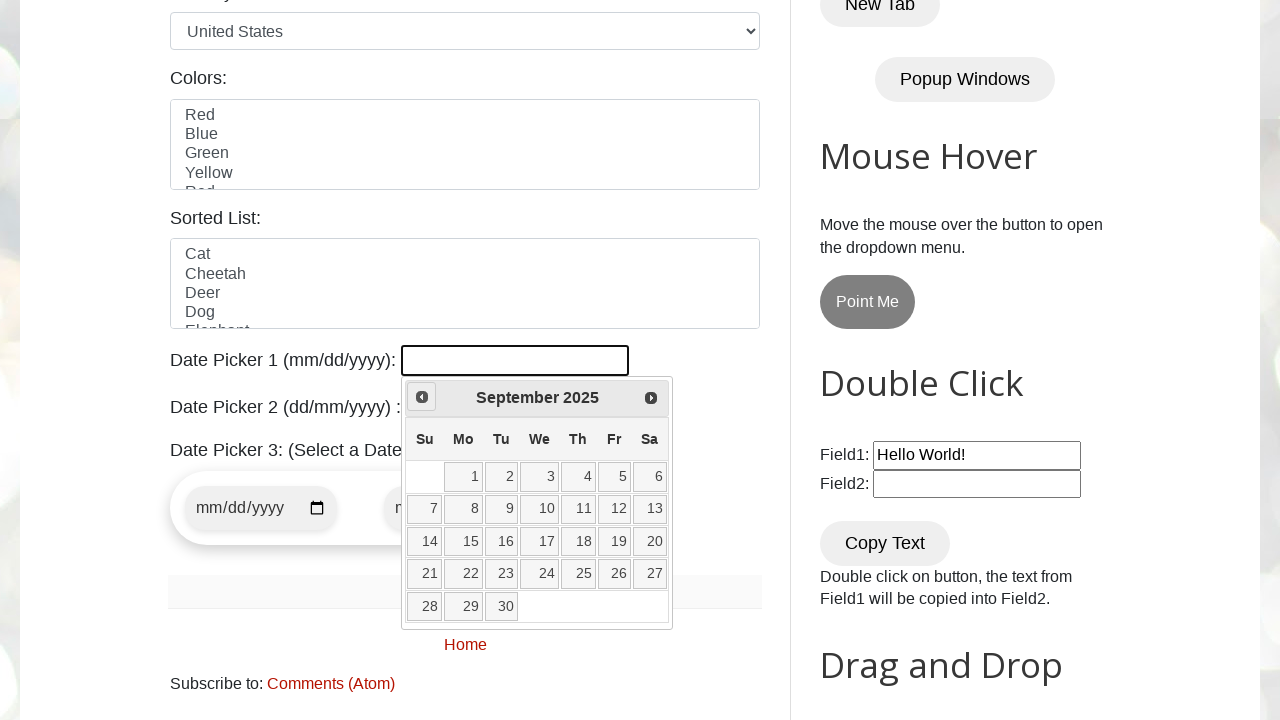

Waited 200ms for calendar to update
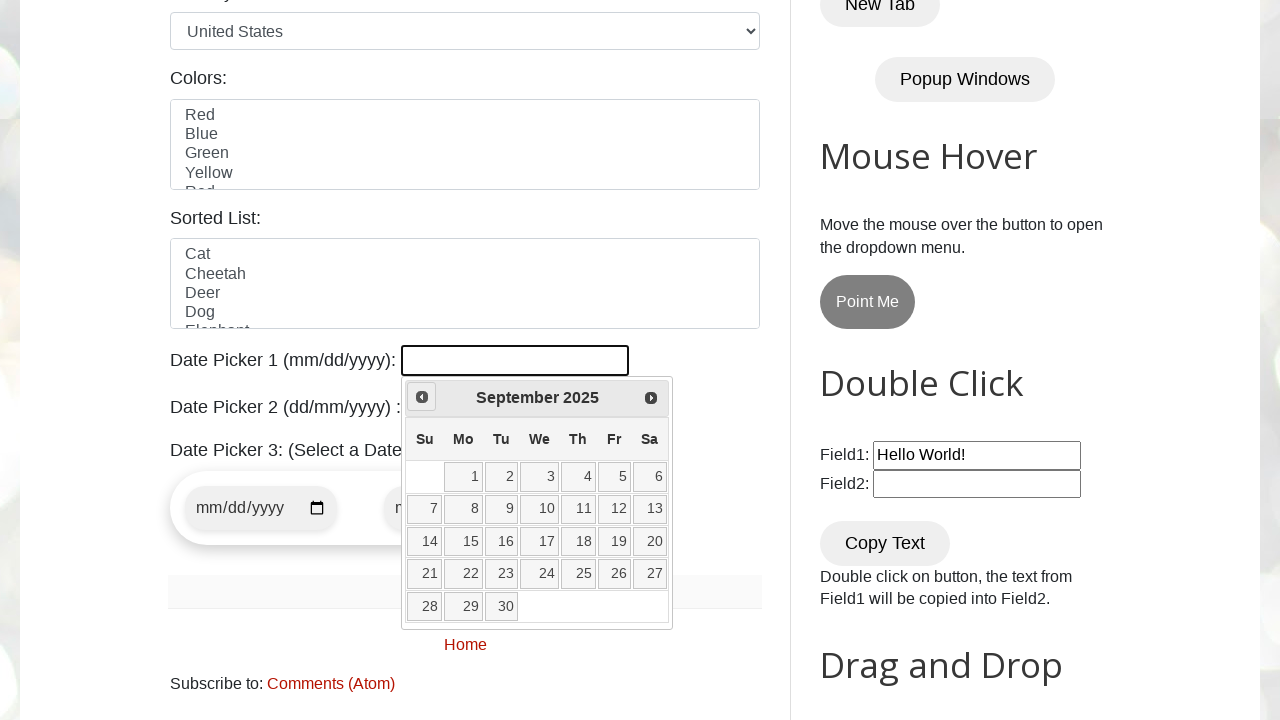

Read current month/year: September 2025
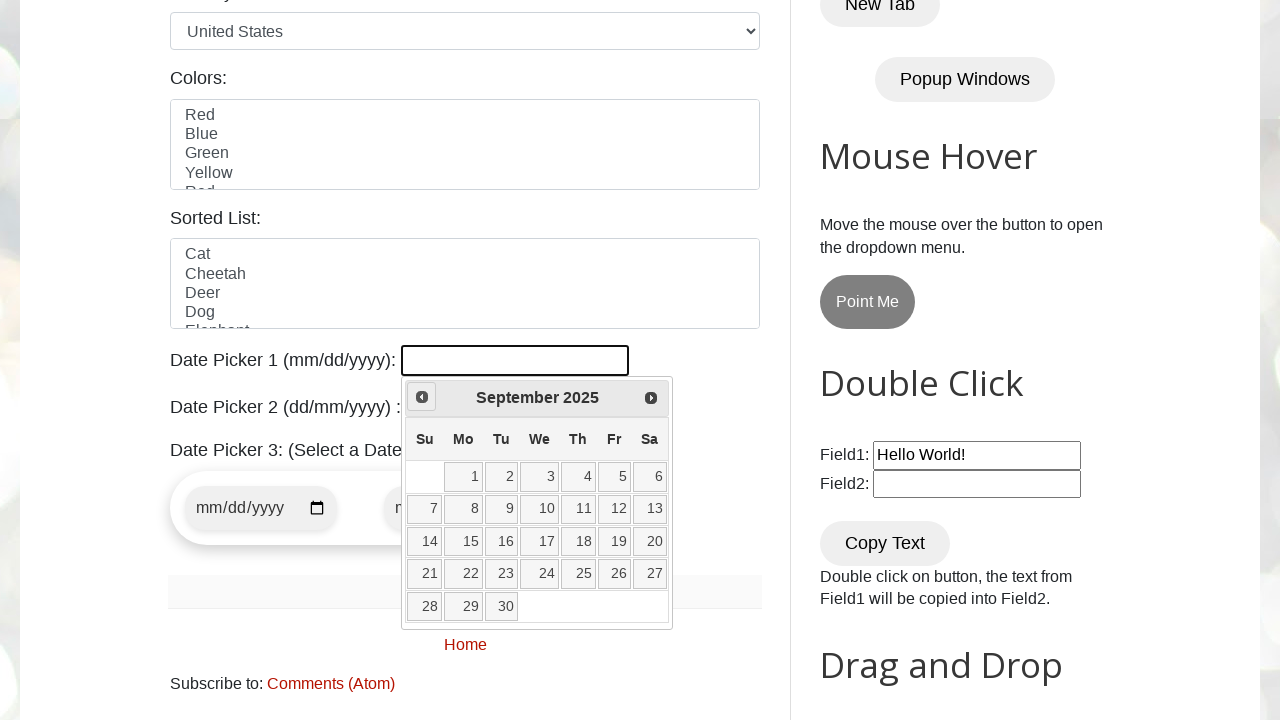

Clicked Prev button to navigate to previous month at (422, 397) on xpath=//span[text()='Prev']
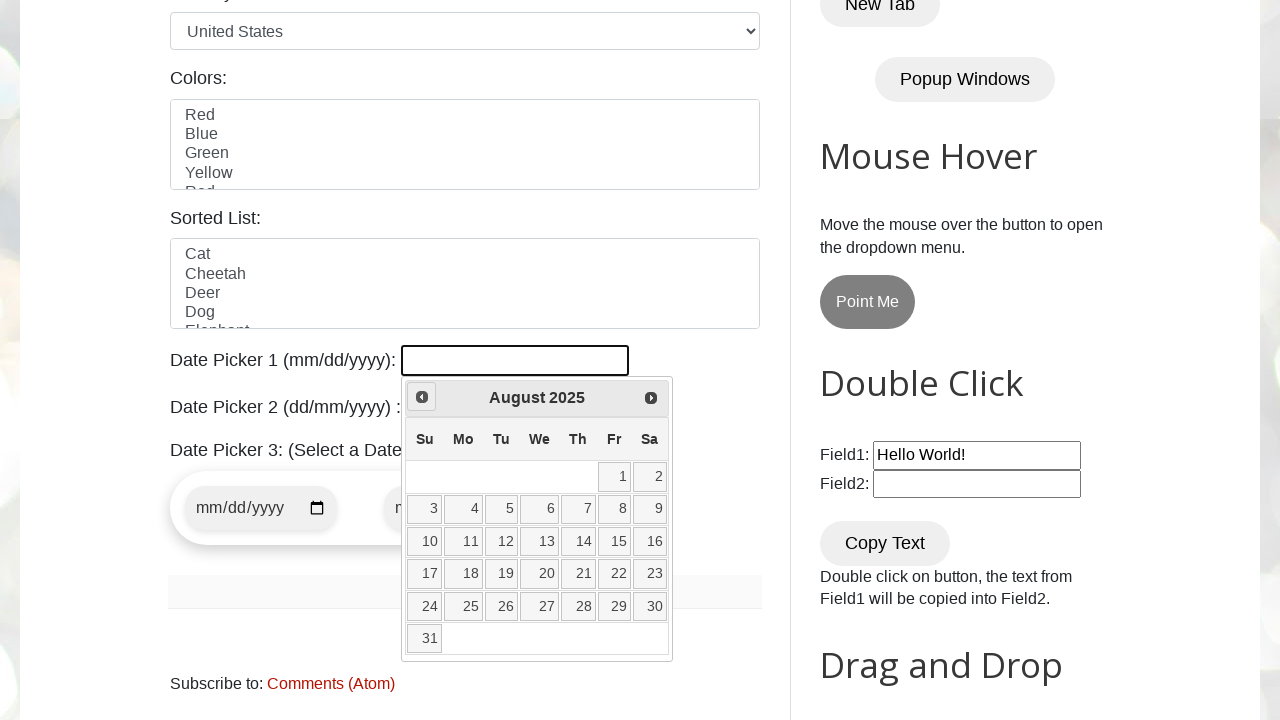

Waited 200ms for calendar to update
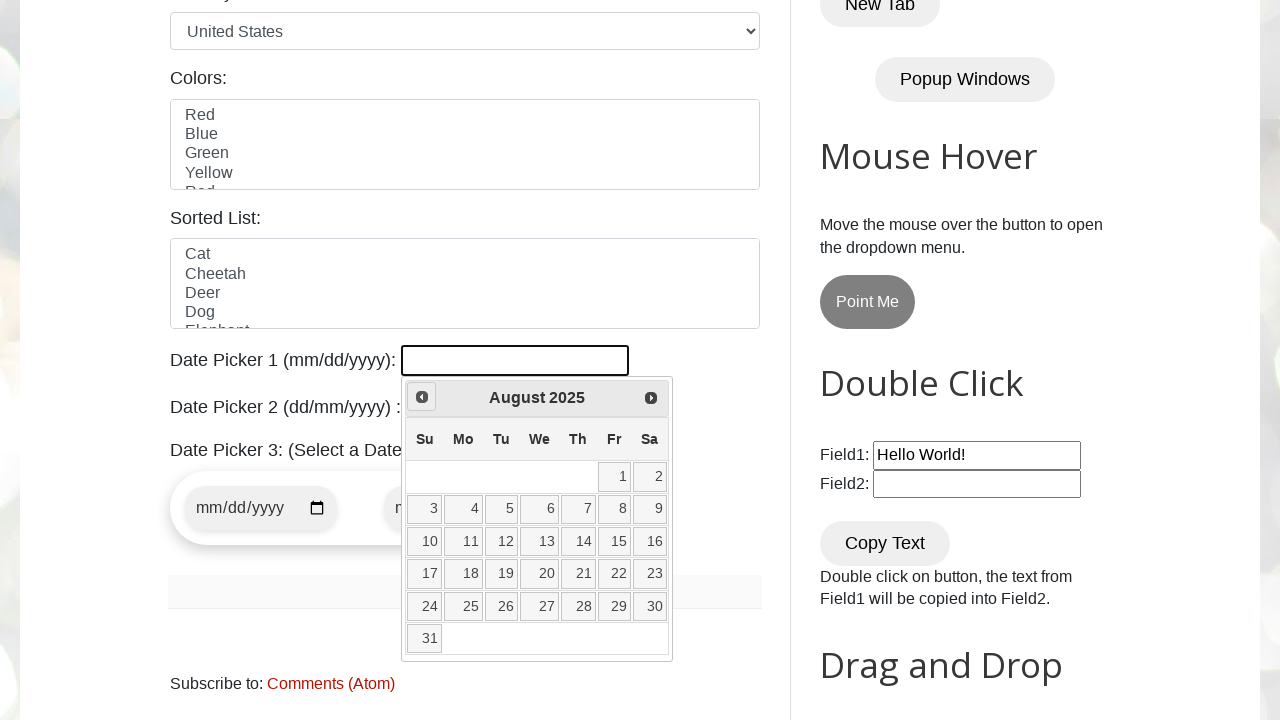

Read current month/year: August 2025
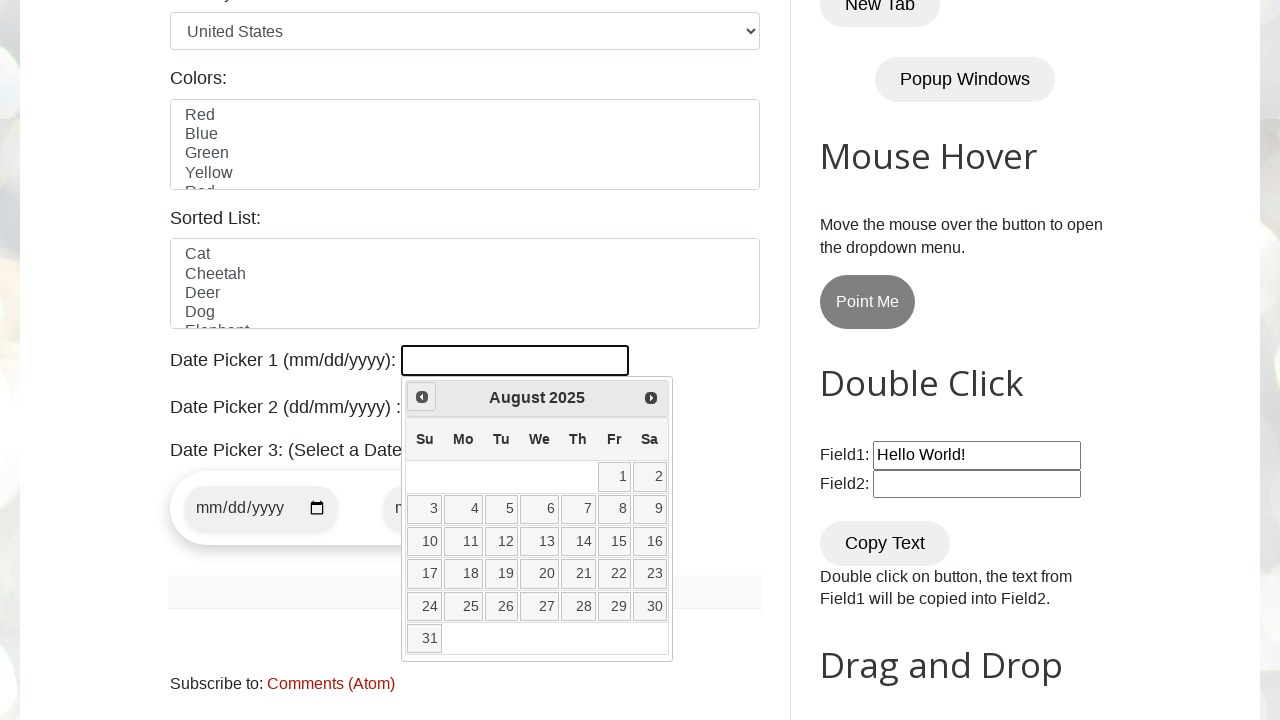

Clicked Prev button to navigate to previous month at (422, 397) on xpath=//span[text()='Prev']
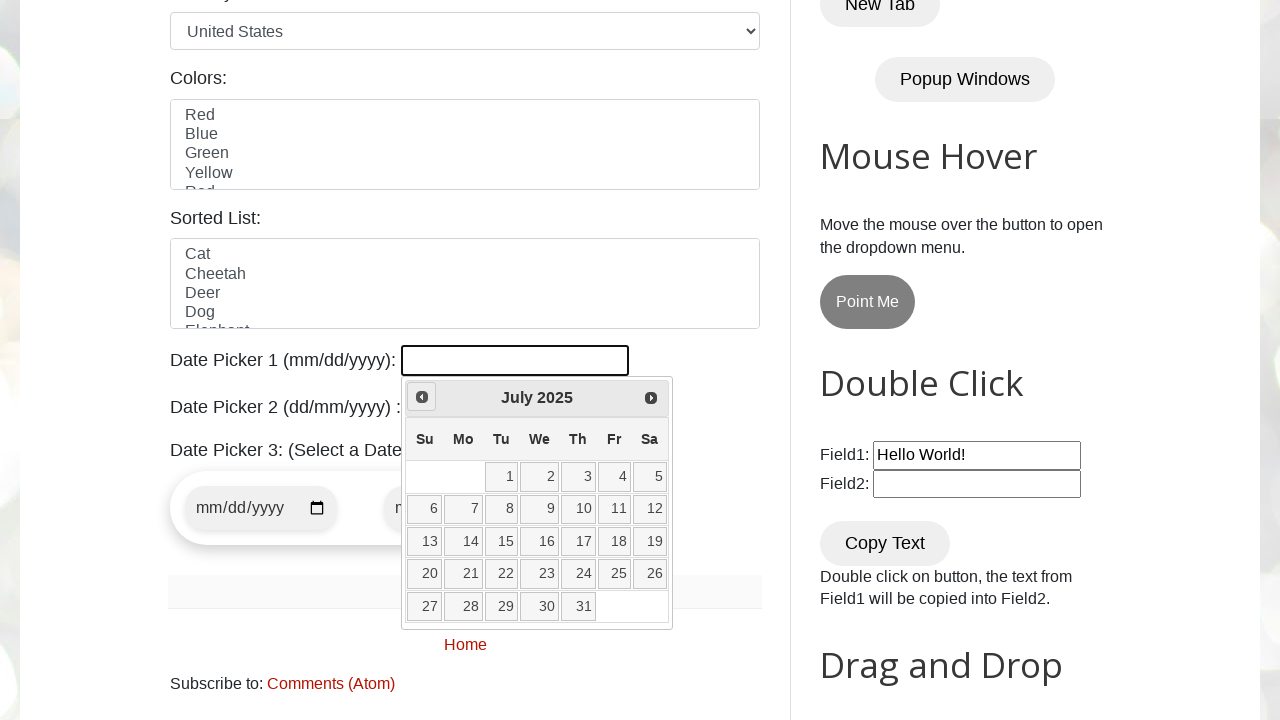

Waited 200ms for calendar to update
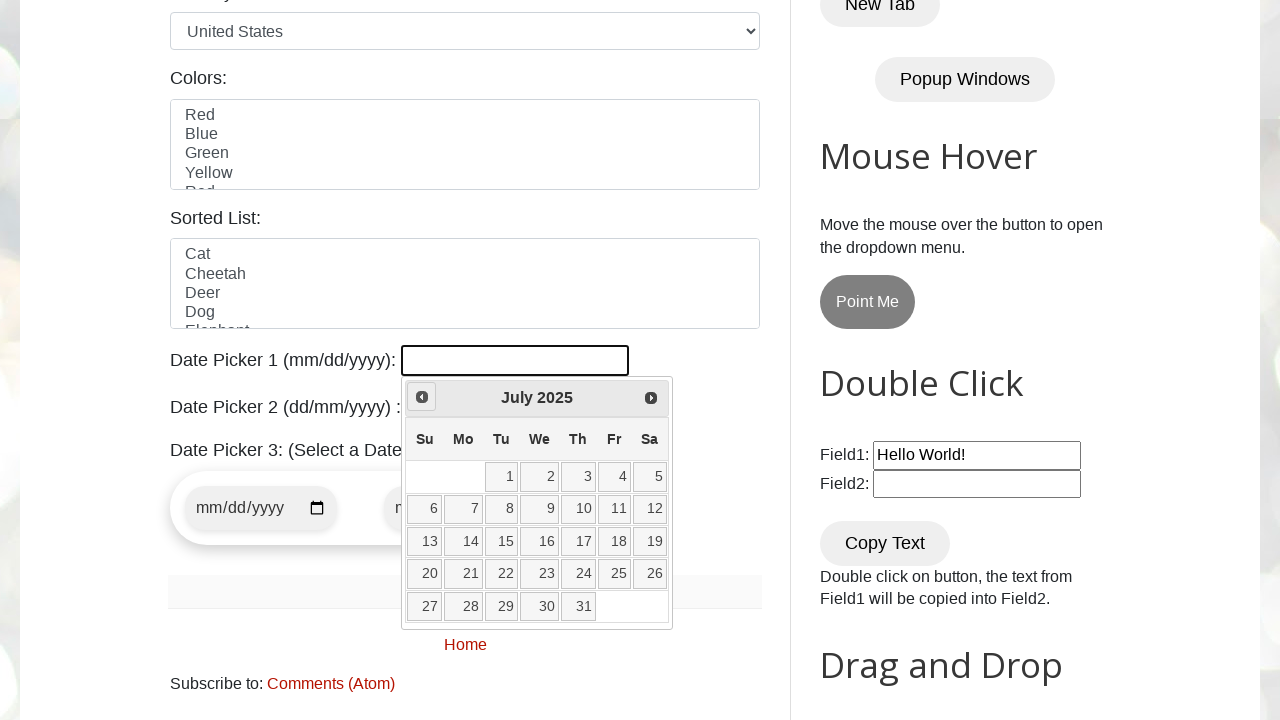

Read current month/year: July 2025
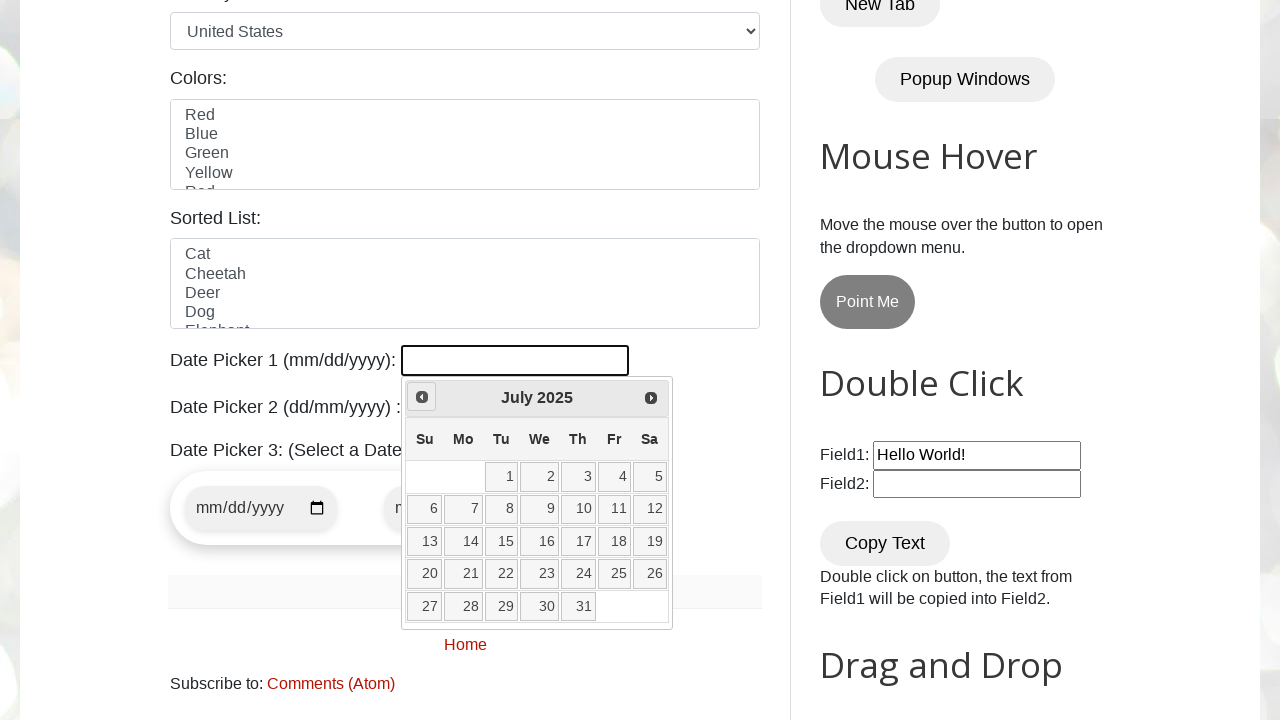

Clicked Prev button to navigate to previous month at (422, 397) on xpath=//span[text()='Prev']
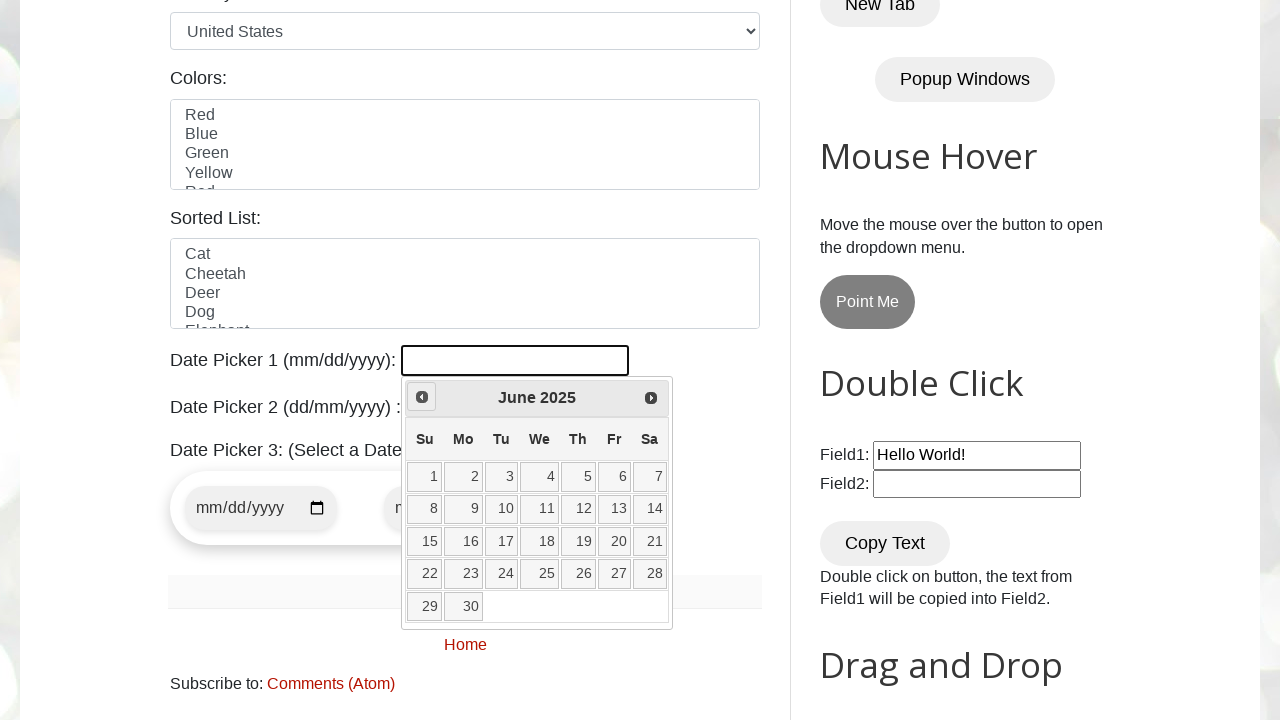

Waited 200ms for calendar to update
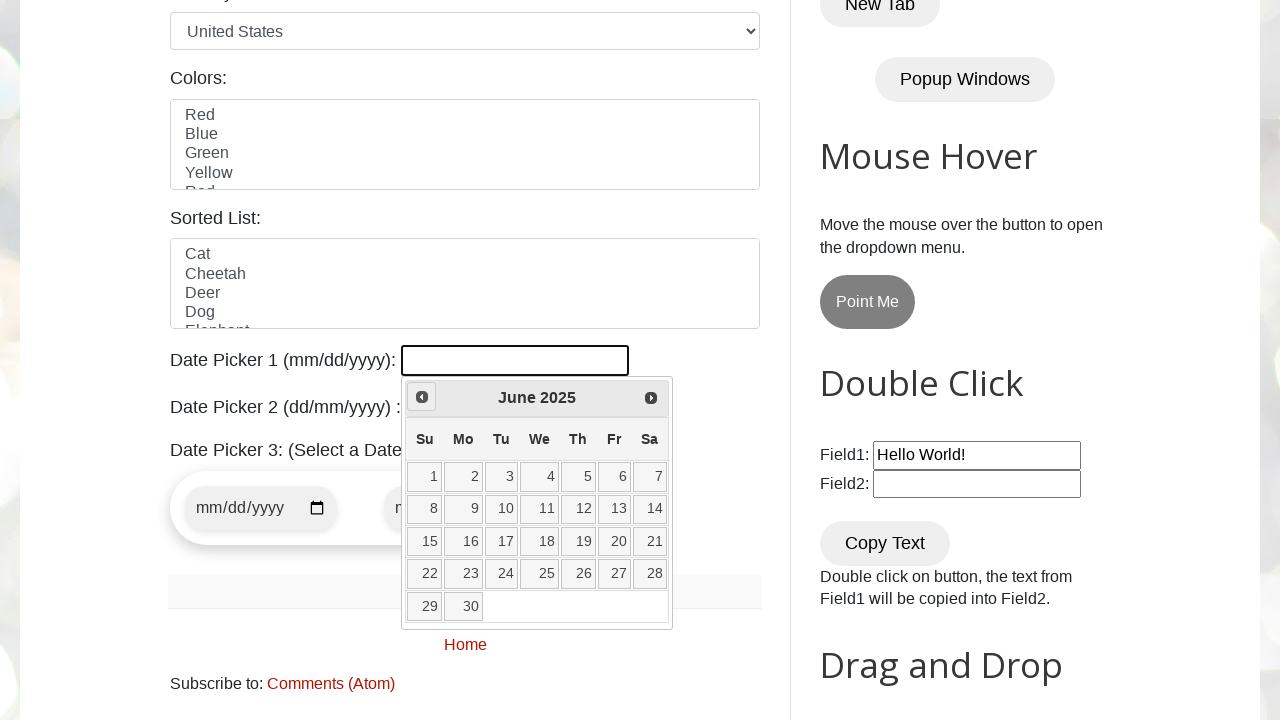

Read current month/year: June 2025
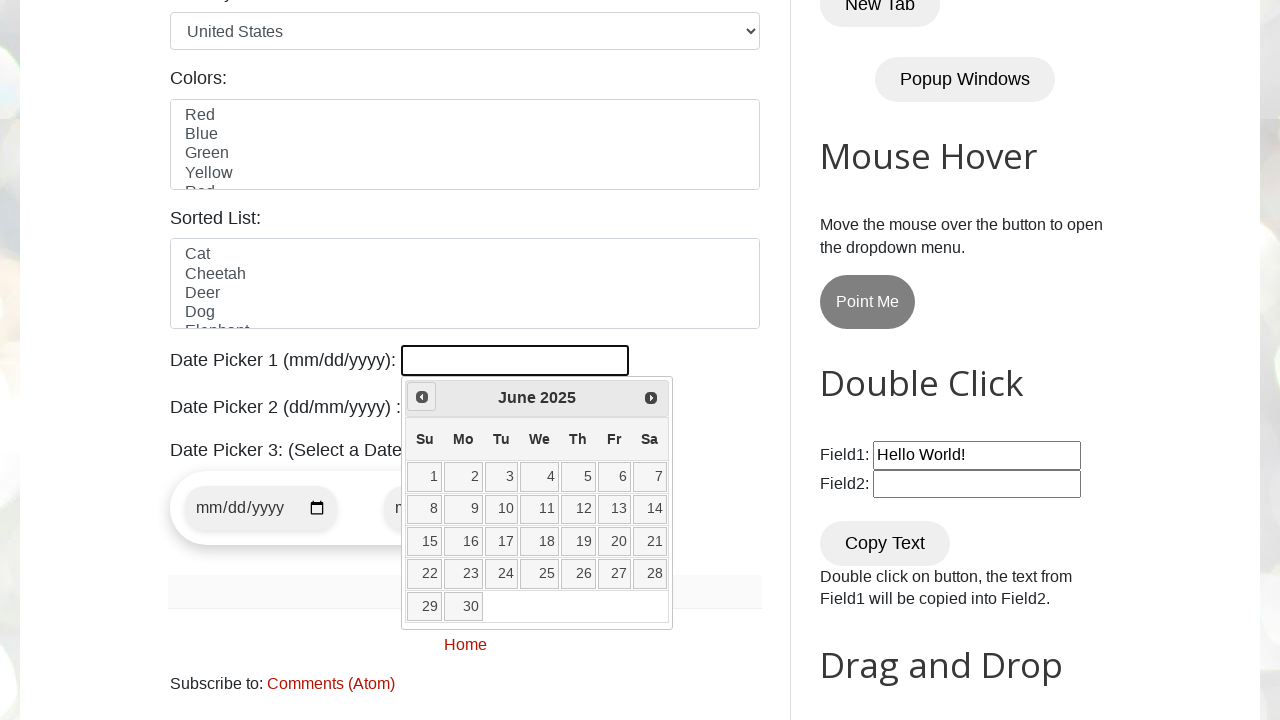

Clicked Prev button to navigate to previous month at (422, 397) on xpath=//span[text()='Prev']
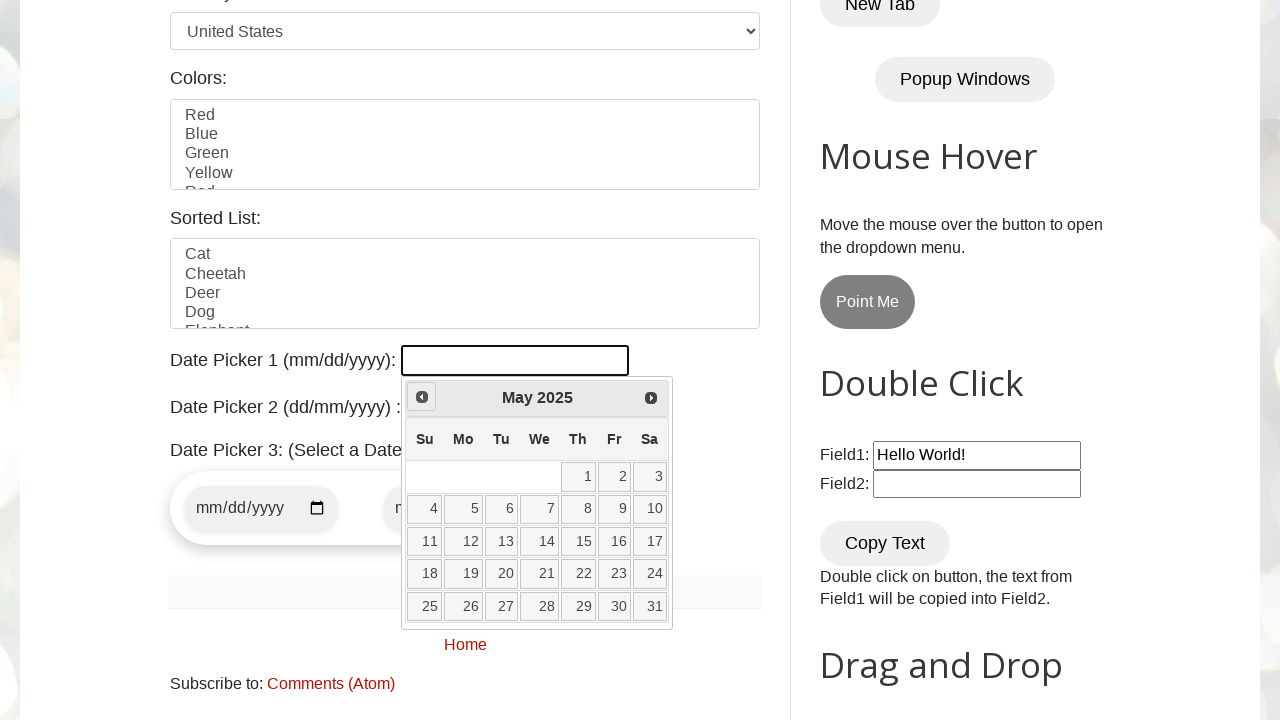

Waited 200ms for calendar to update
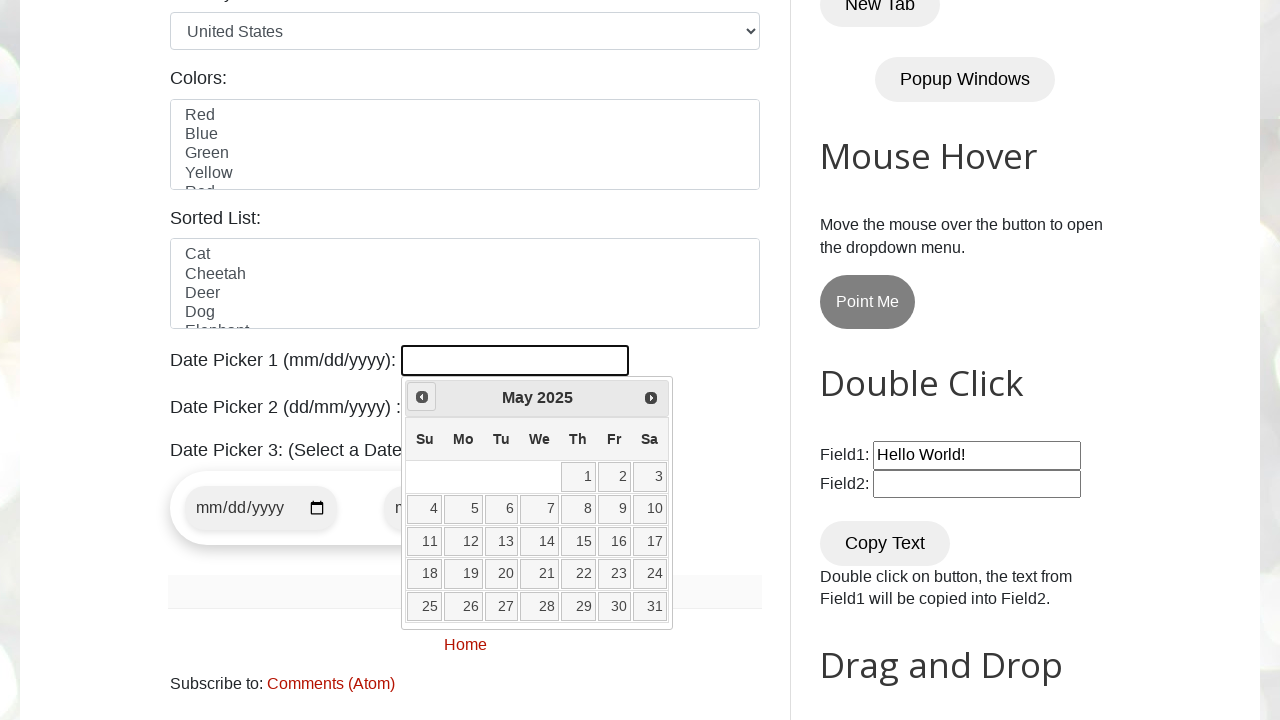

Read current month/year: May 2025
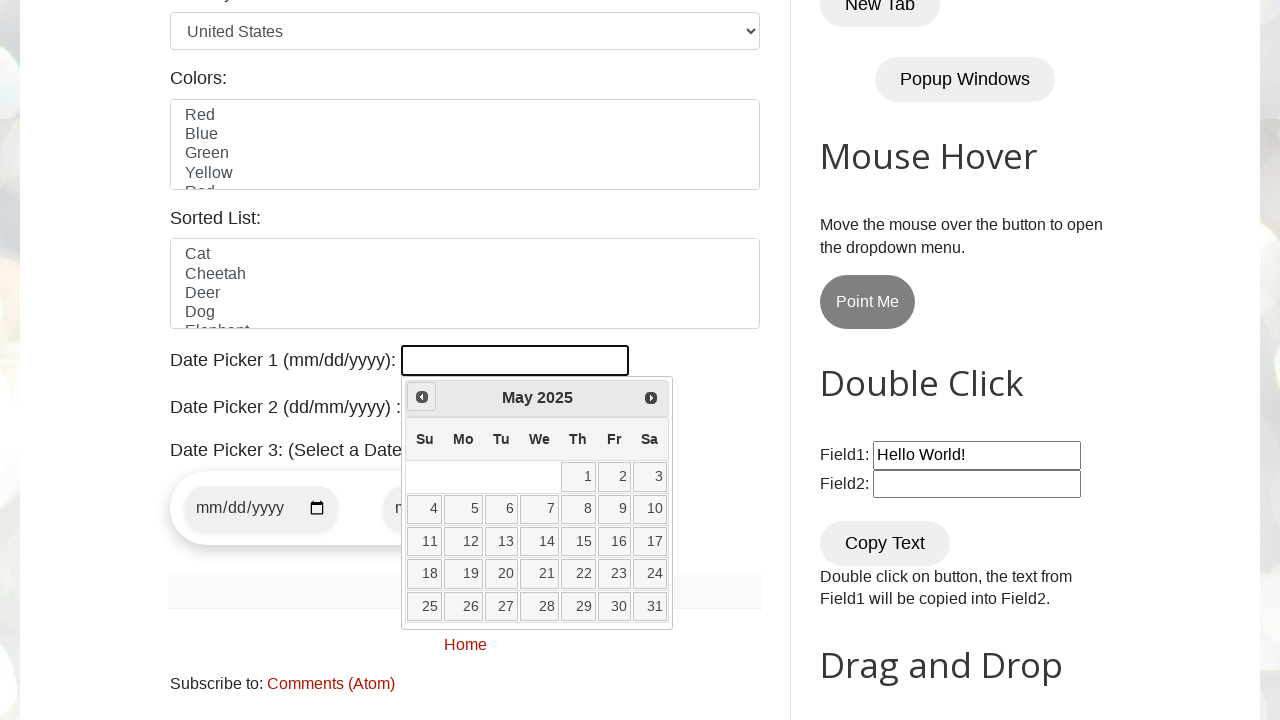

Clicked Prev button to navigate to previous month at (422, 397) on xpath=//span[text()='Prev']
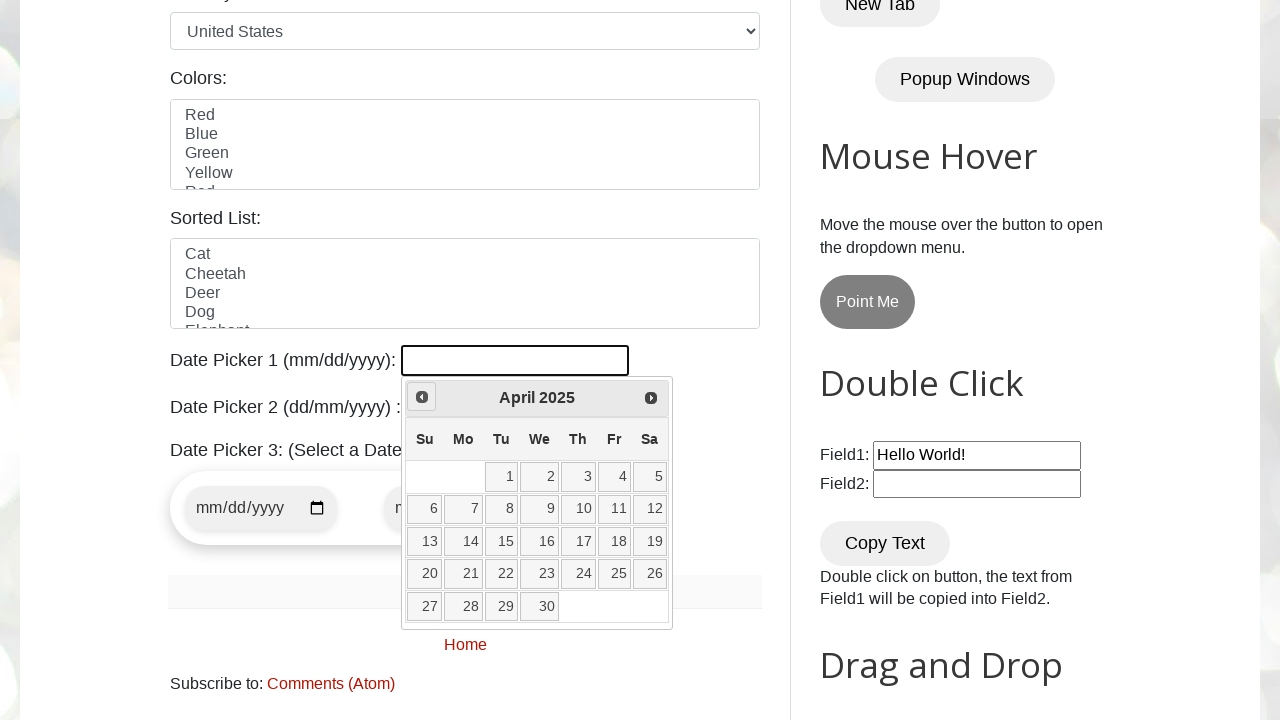

Waited 200ms for calendar to update
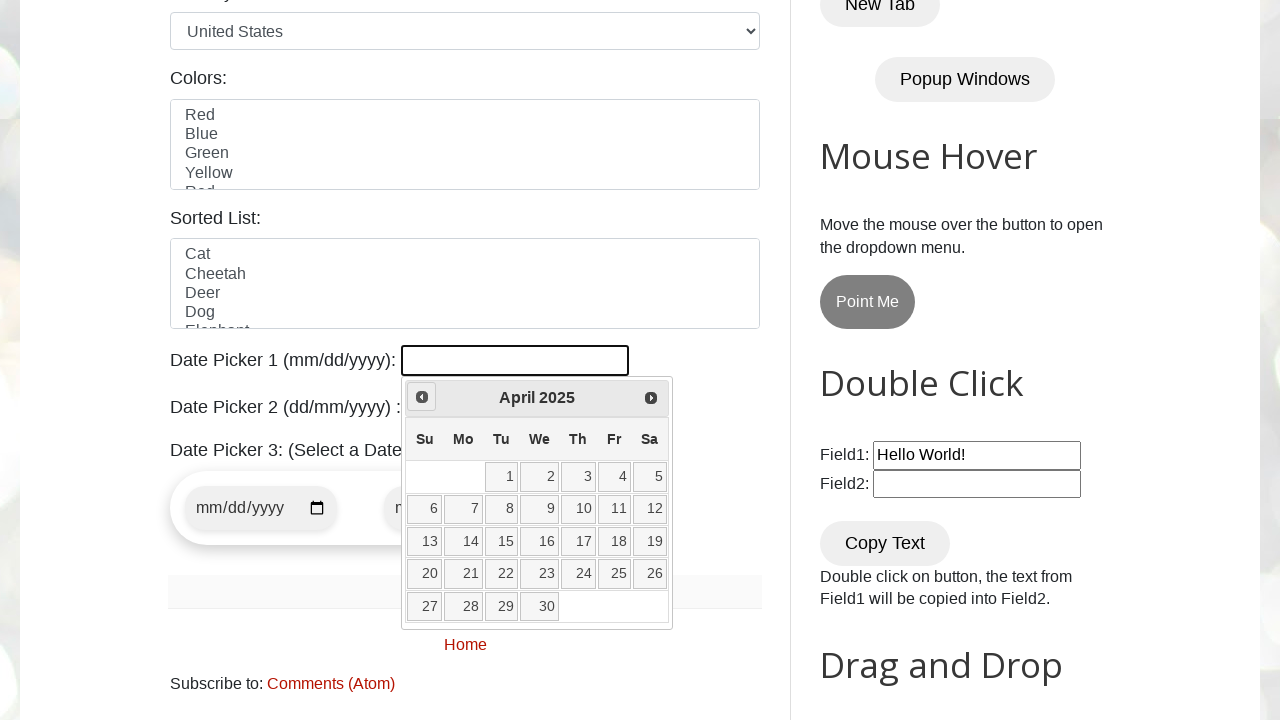

Read current month/year: April 2025
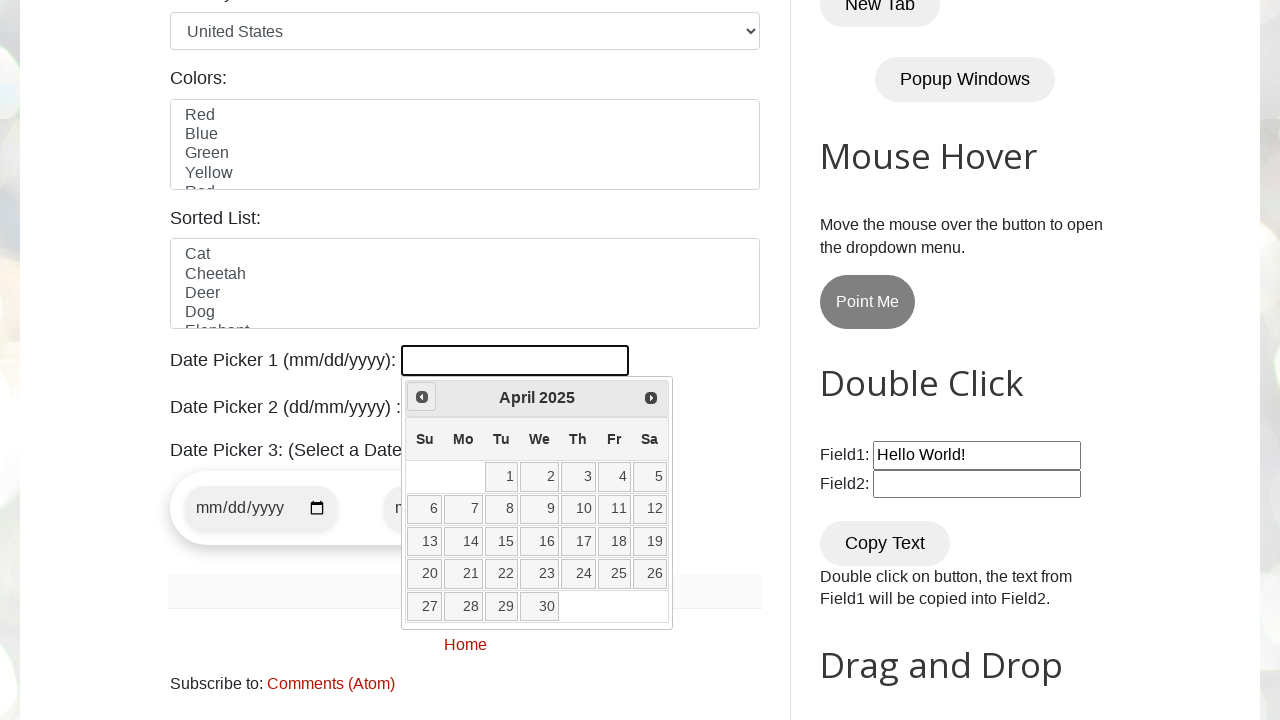

Clicked Prev button to navigate to previous month at (422, 397) on xpath=//span[text()='Prev']
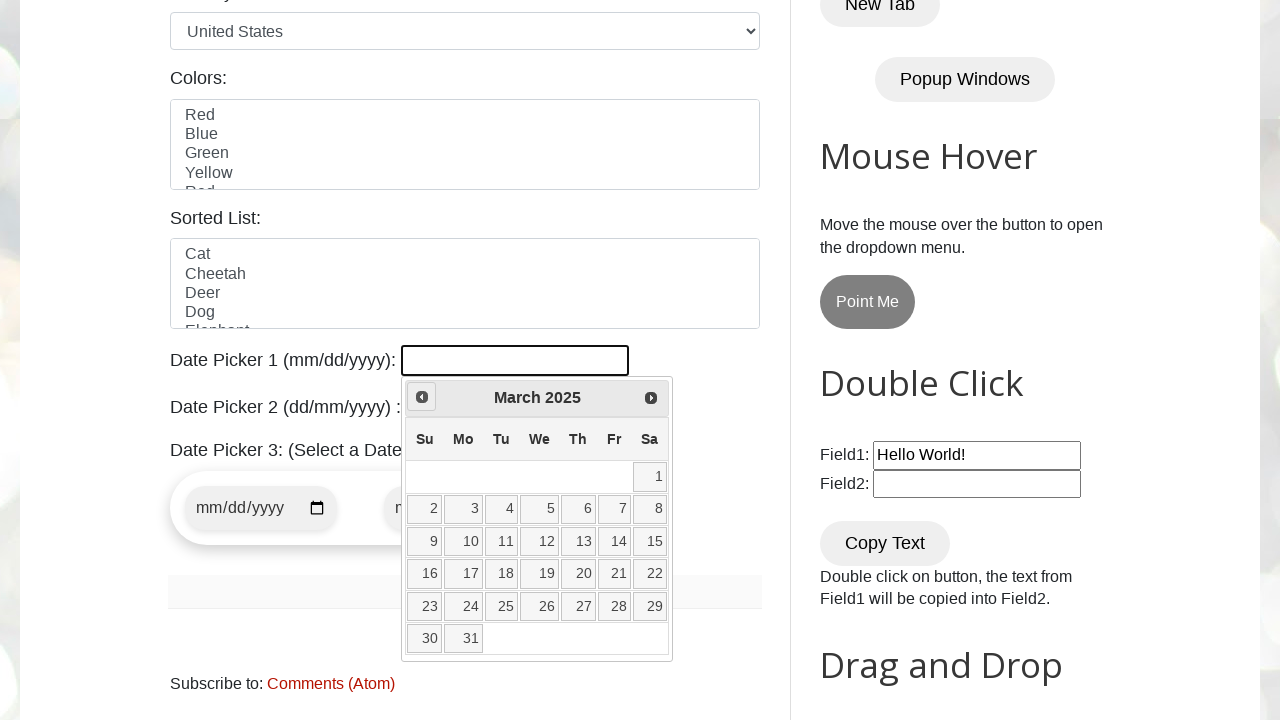

Waited 200ms for calendar to update
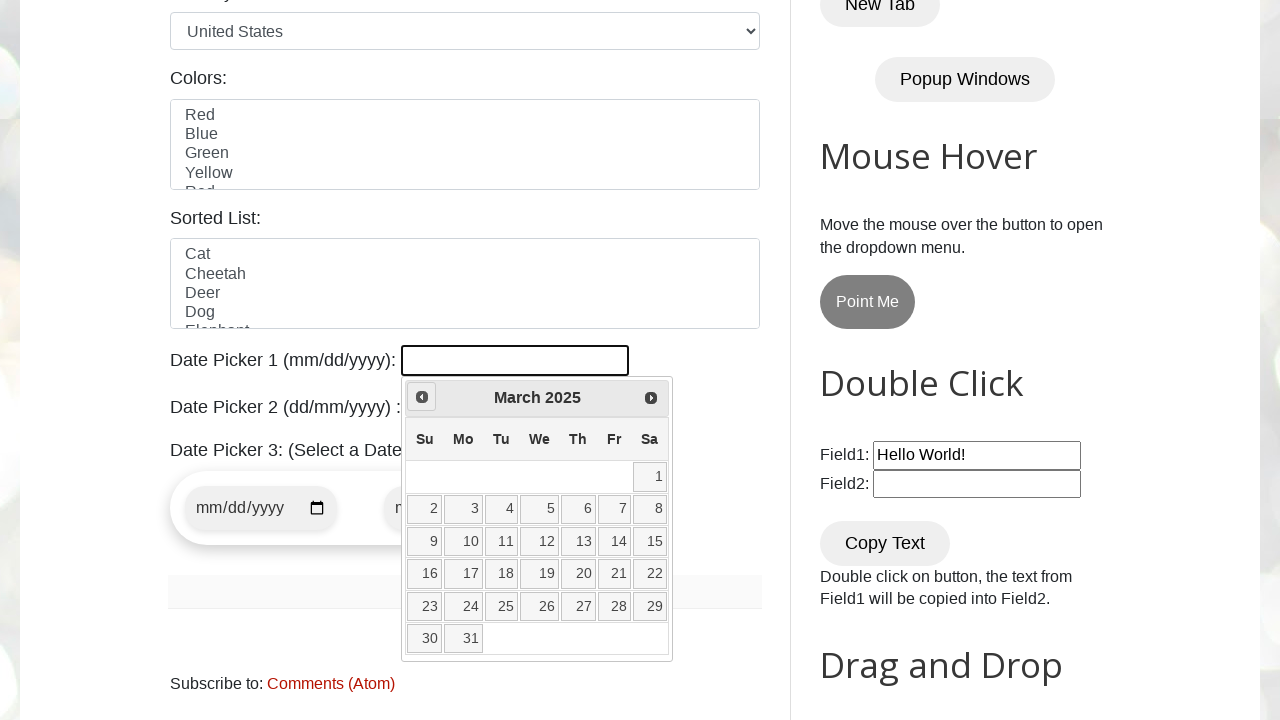

Read current month/year: March 2025
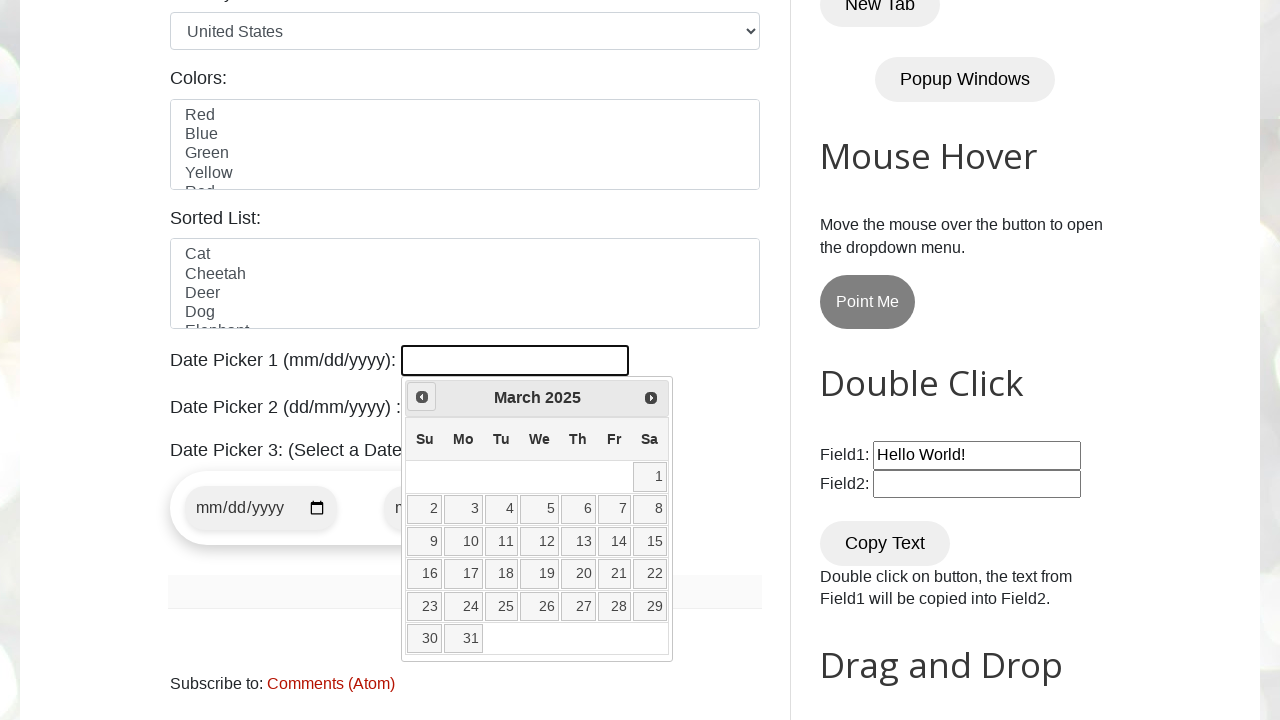

Clicked Prev button to navigate to previous month at (422, 397) on xpath=//span[text()='Prev']
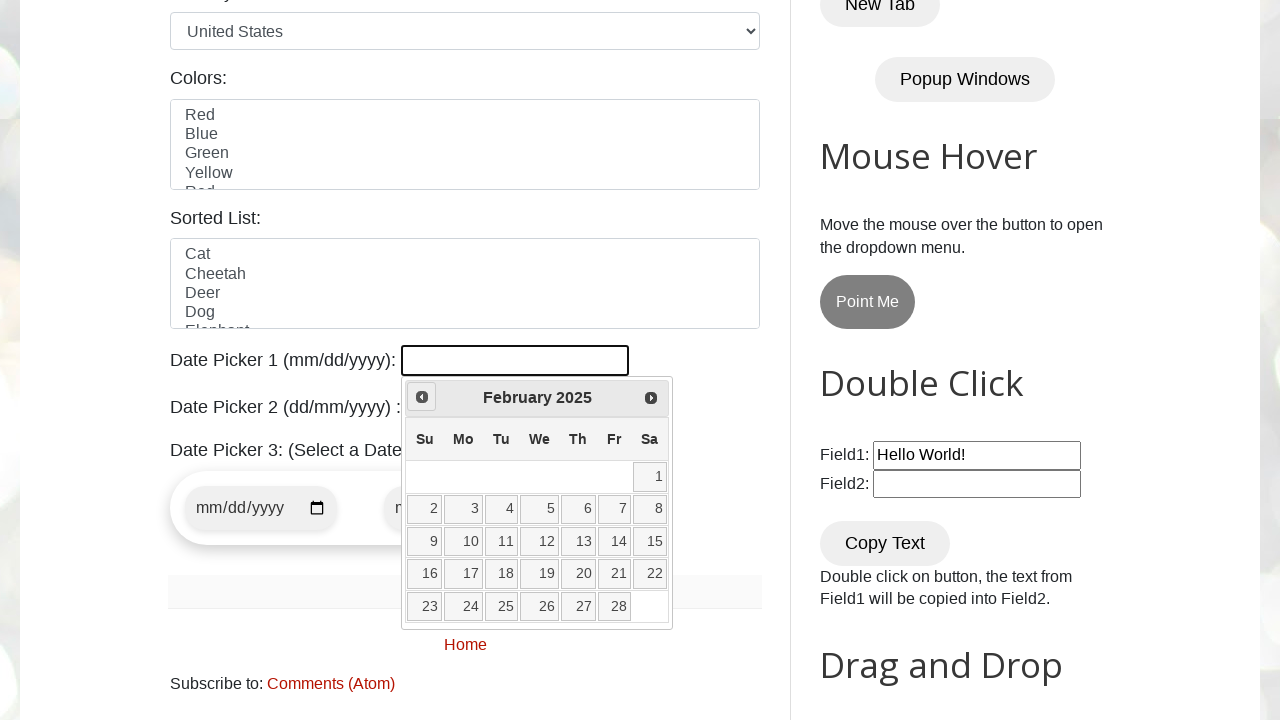

Waited 200ms for calendar to update
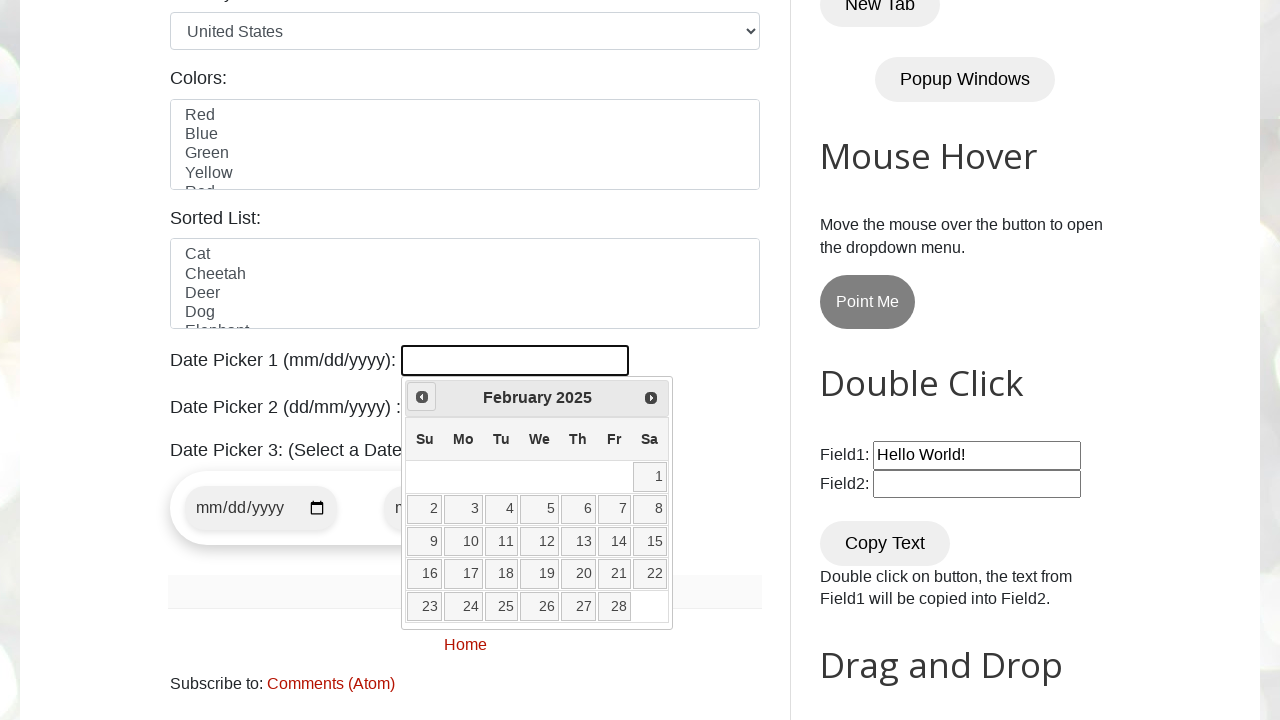

Read current month/year: February 2025
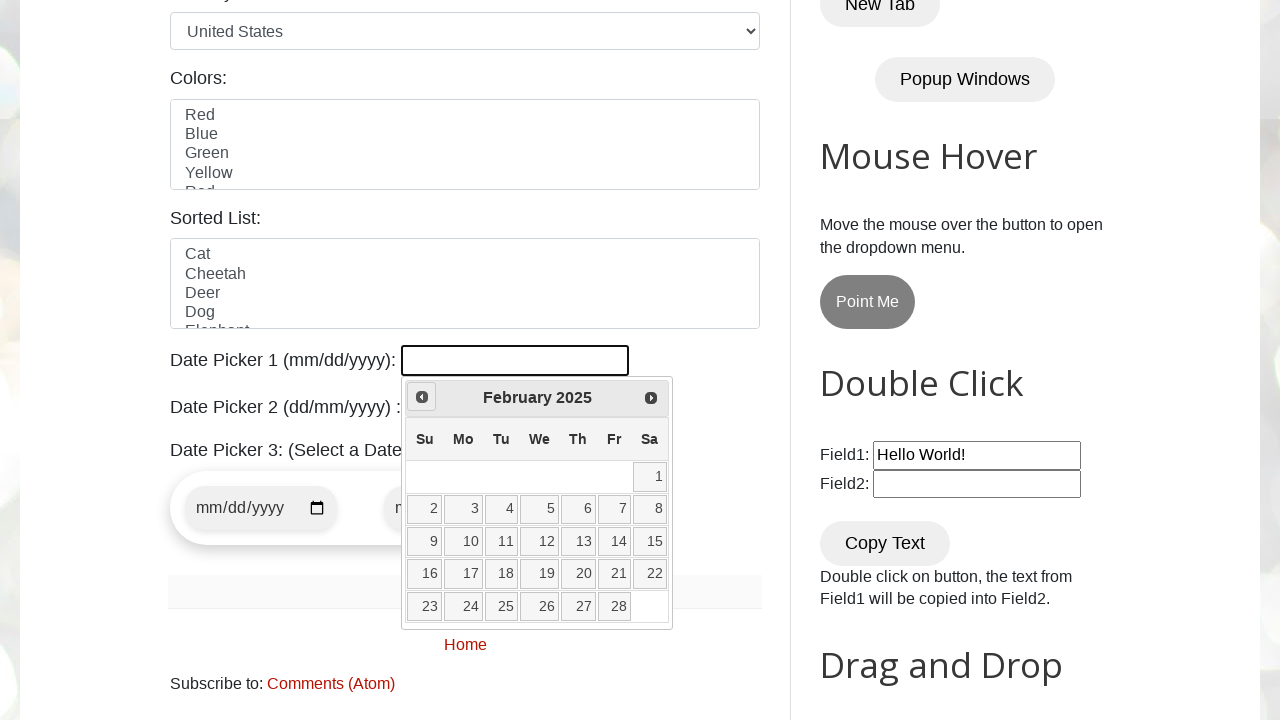

Clicked Prev button to navigate to previous month at (422, 397) on xpath=//span[text()='Prev']
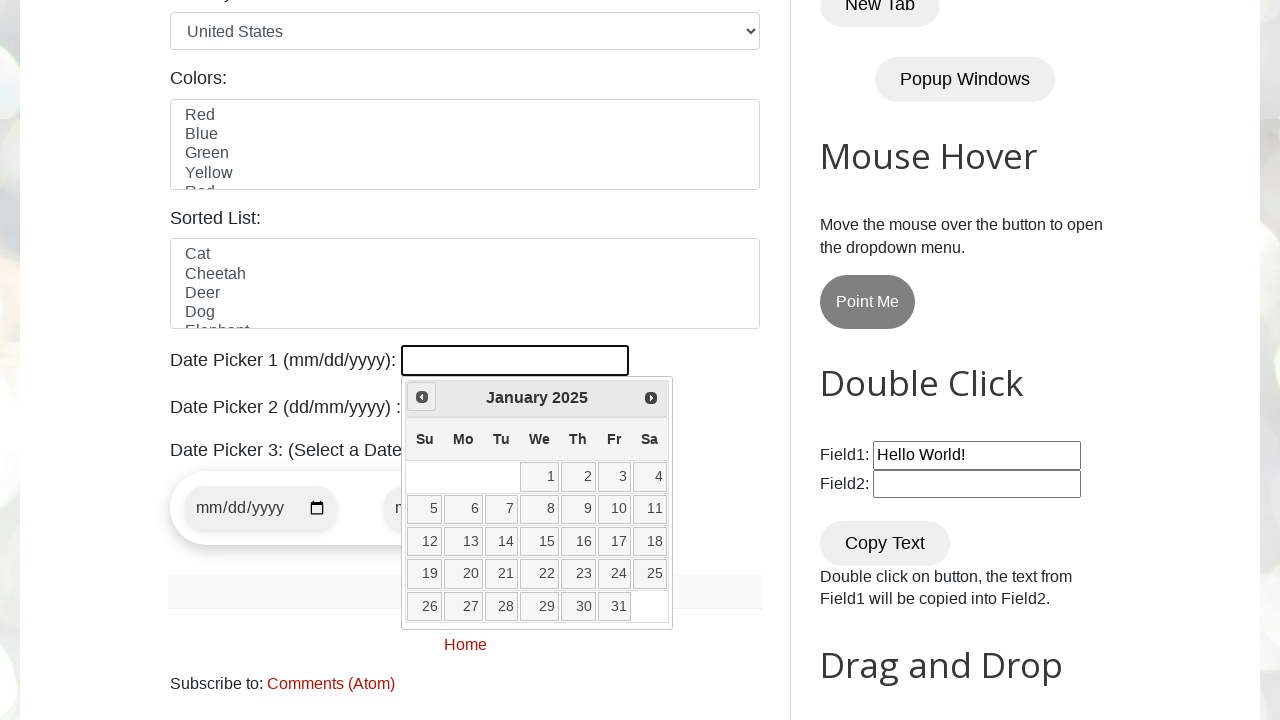

Waited 200ms for calendar to update
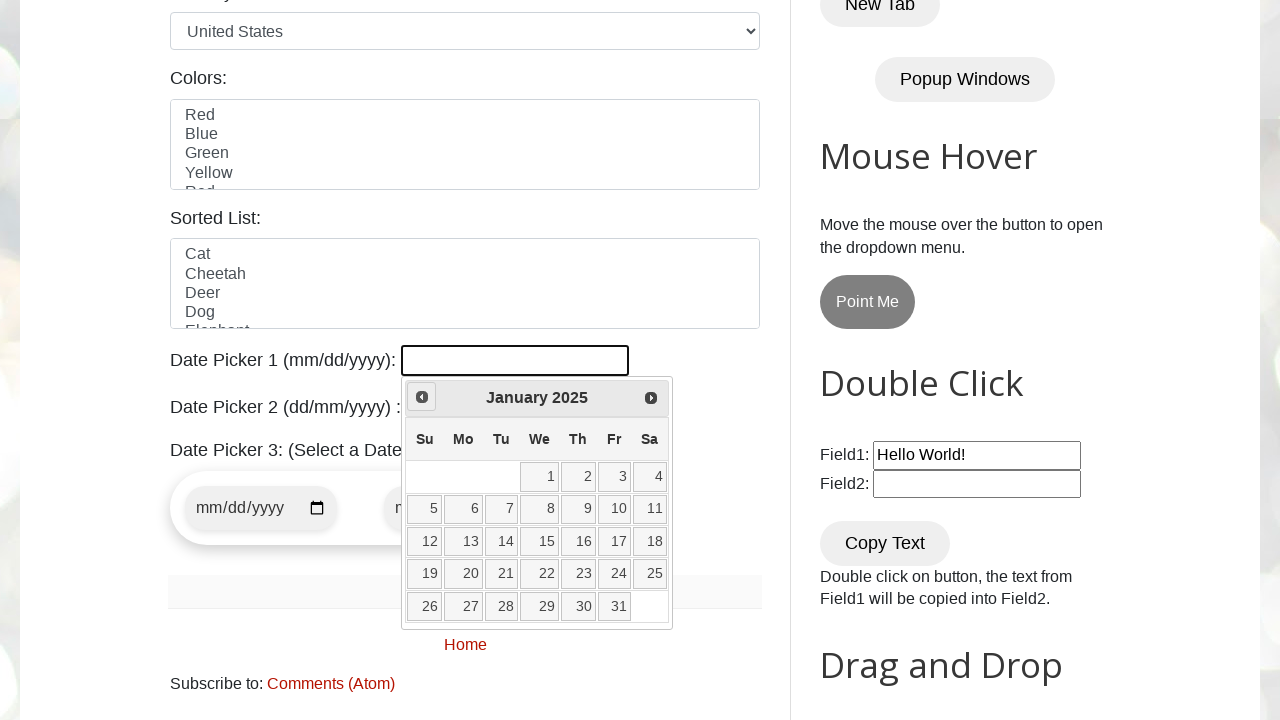

Read current month/year: January 2025
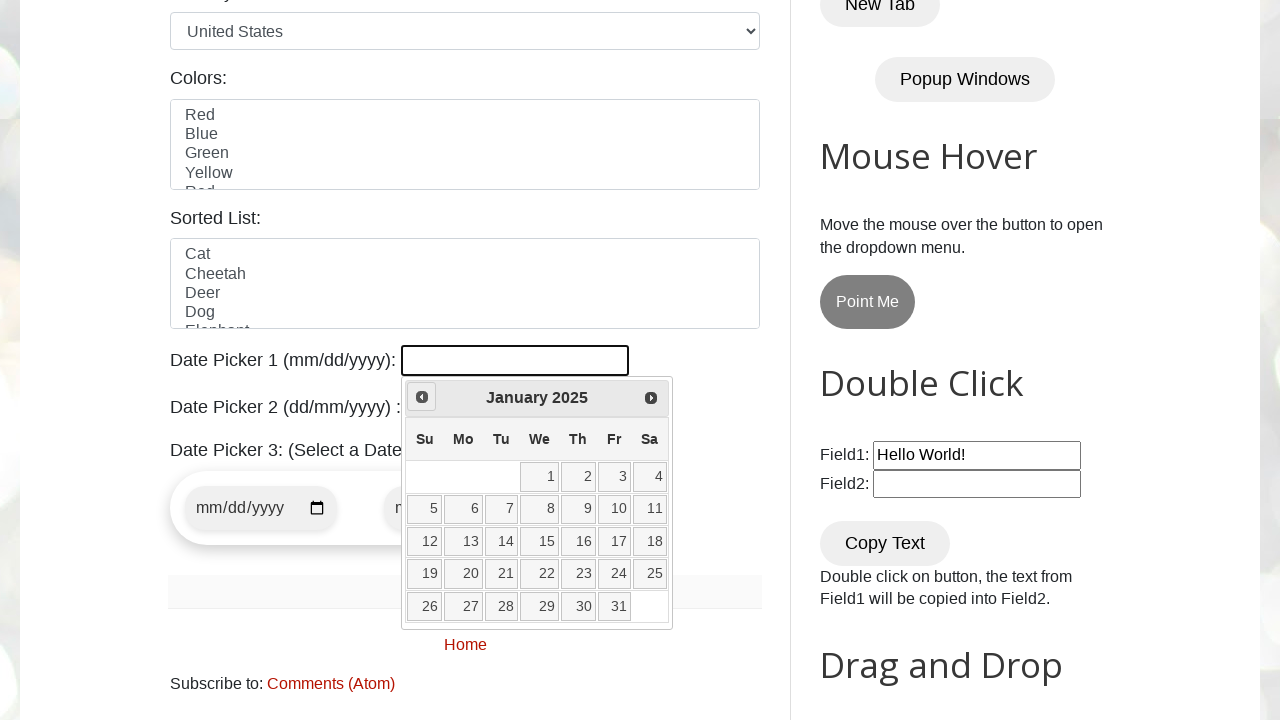

Clicked Prev button to navigate to previous month at (422, 397) on xpath=//span[text()='Prev']
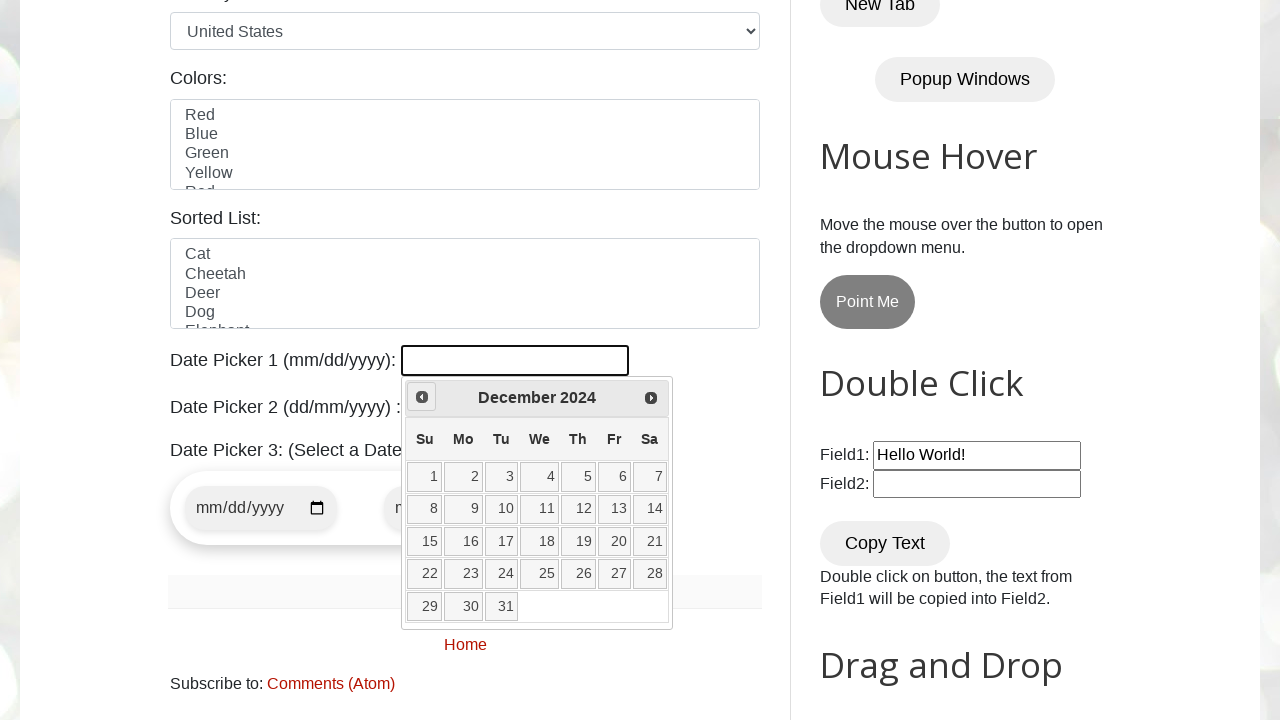

Waited 200ms for calendar to update
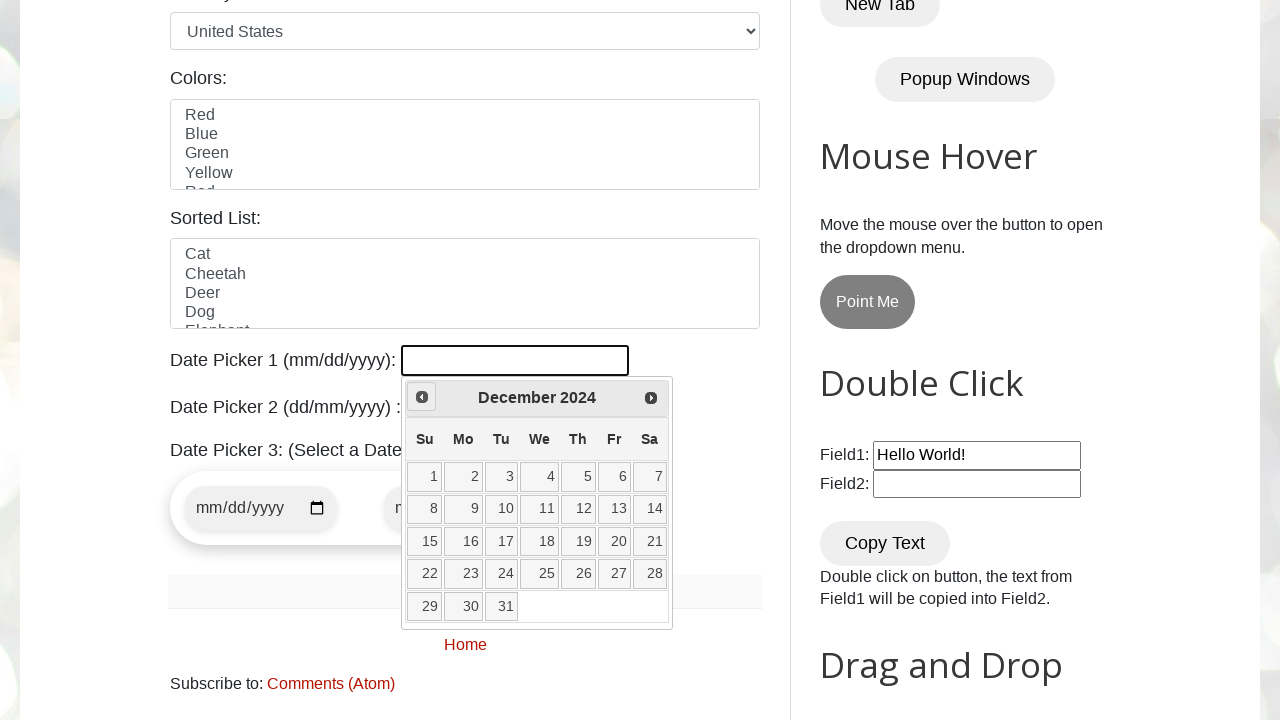

Read current month/year: December 2024
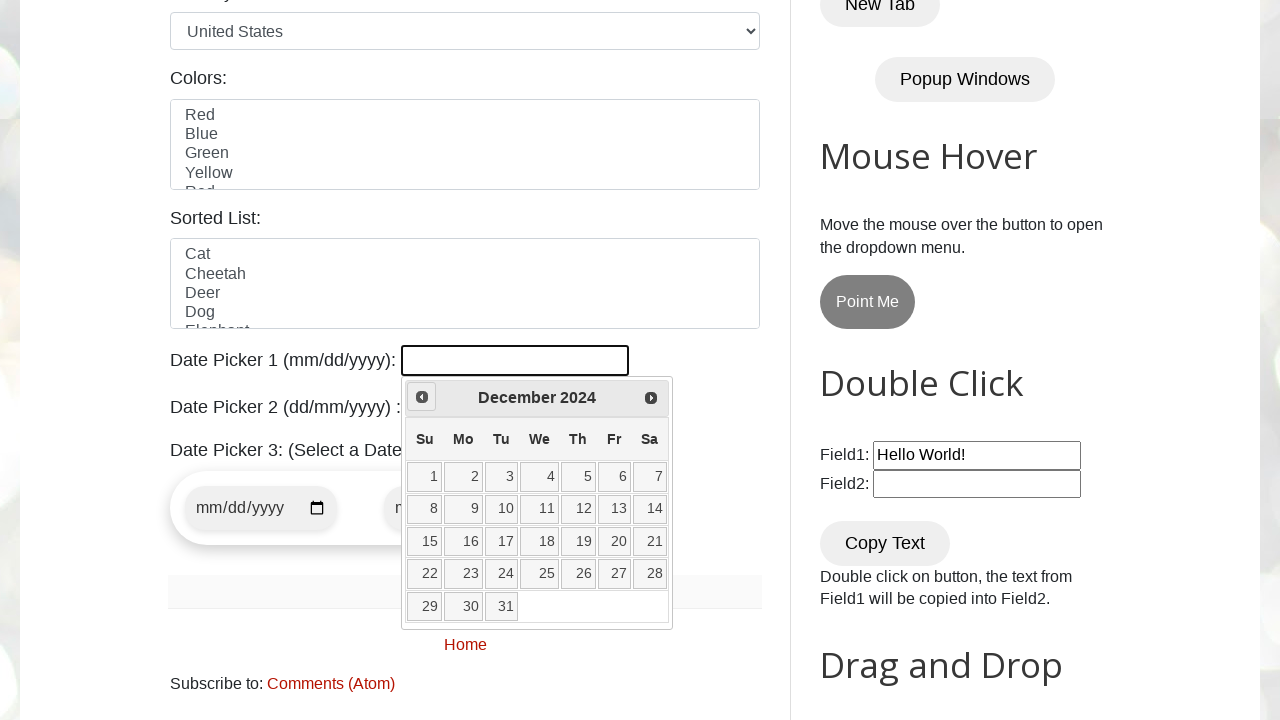

Reached target date: December 2024
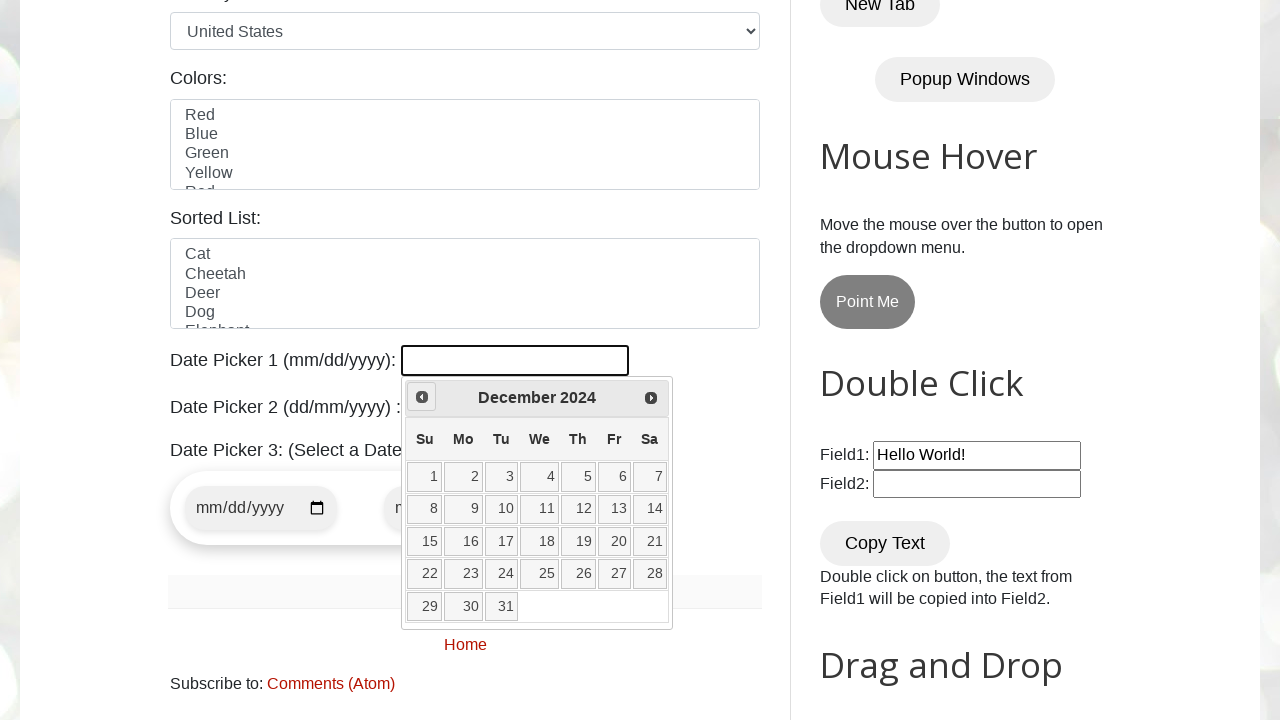

Clicked on day 23 to select the date at (463, 574) on //a[text()='23']
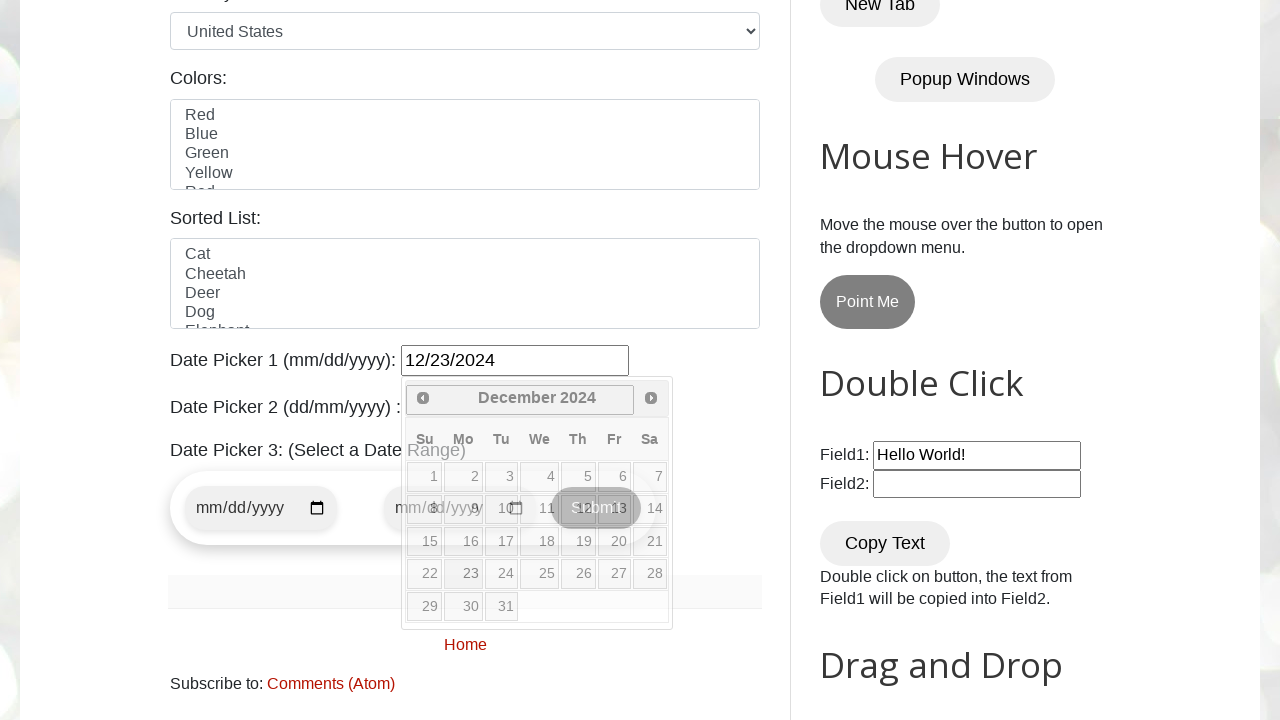

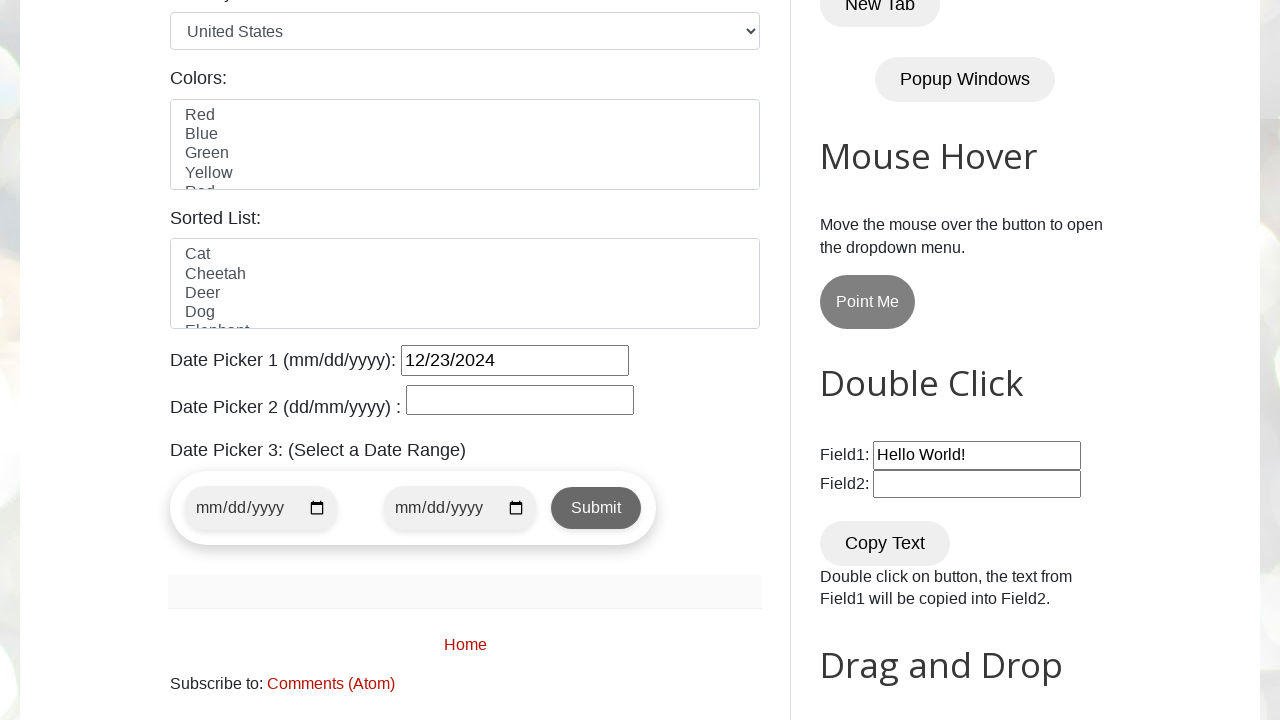